Tests the jQuery UI datepicker widget by opening the calendar, navigating to a specific month/year using the next arrow, and selecting a specific date.

Starting URL: https://jqueryui.com/datepicker/

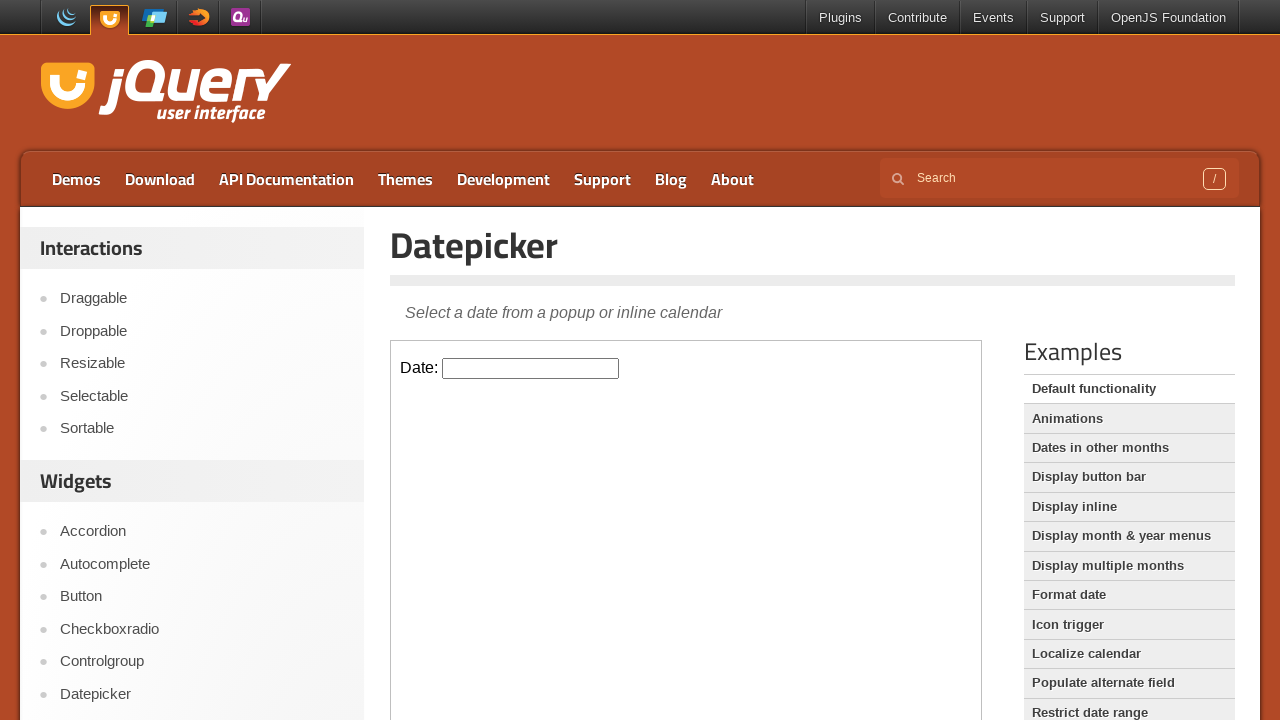

Located iframe containing the datepicker
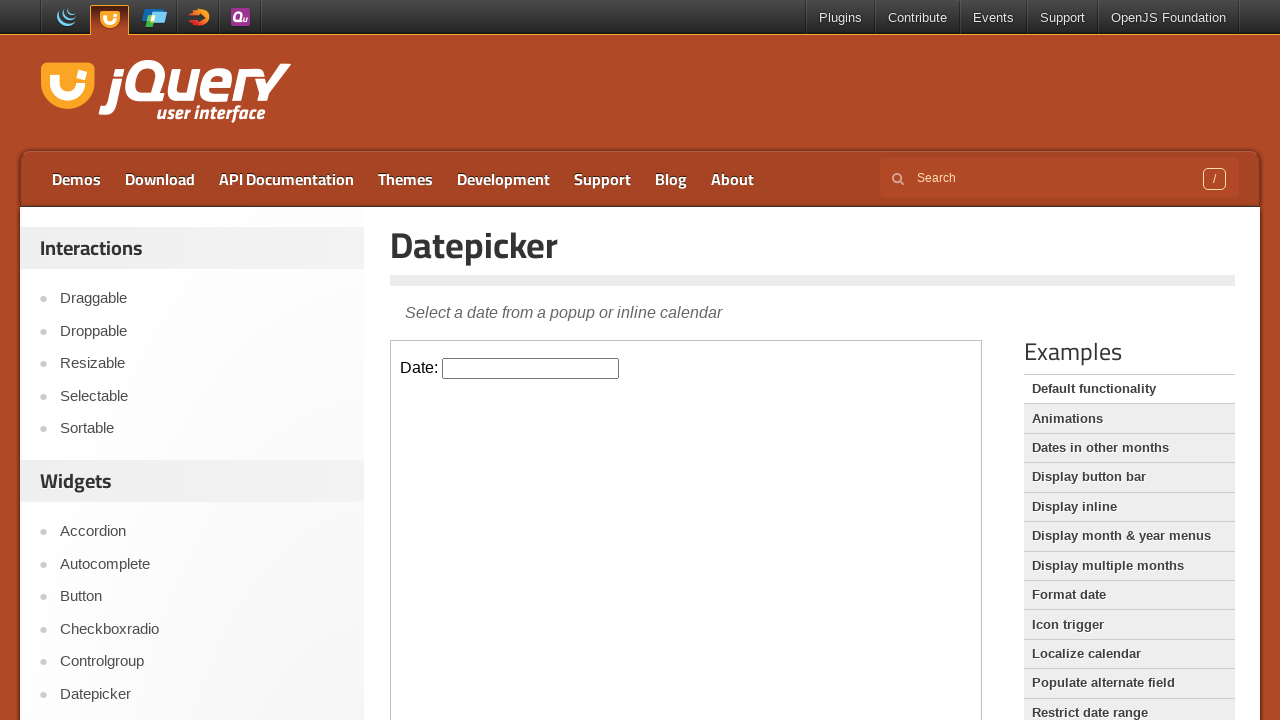

Clicked datepicker input to open calendar at (531, 368) on iframe.demo-frame >> internal:control=enter-frame >> input#datepicker
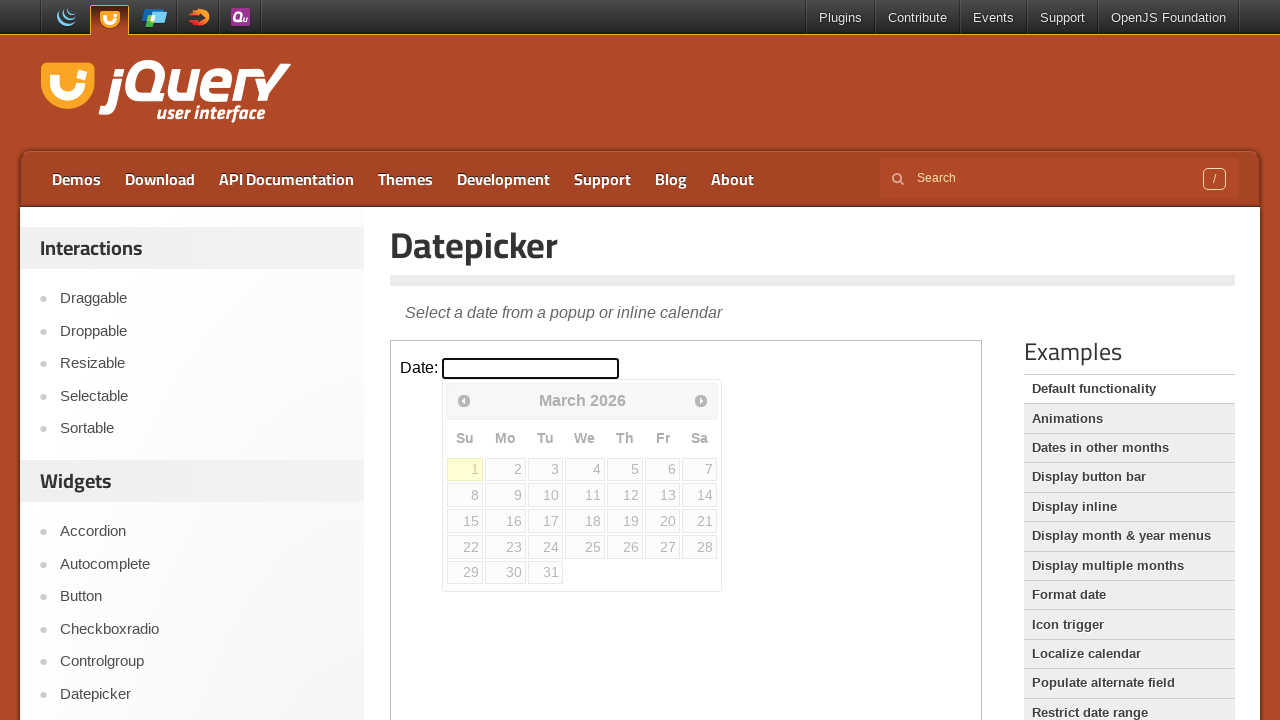

Retrieved current month/year: March 2026
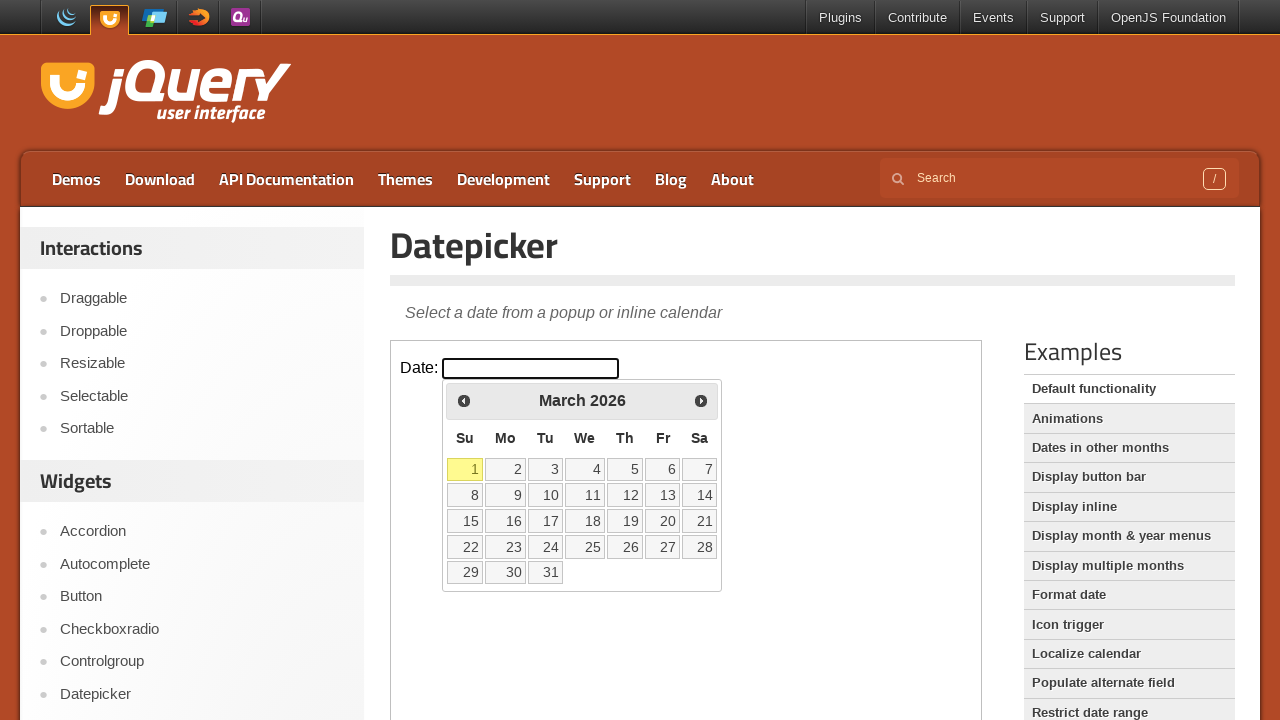

Clicked next arrow to navigate forward in calendar at (701, 400) on iframe.demo-frame >> internal:control=enter-frame >> #ui-datepicker-div > div > 
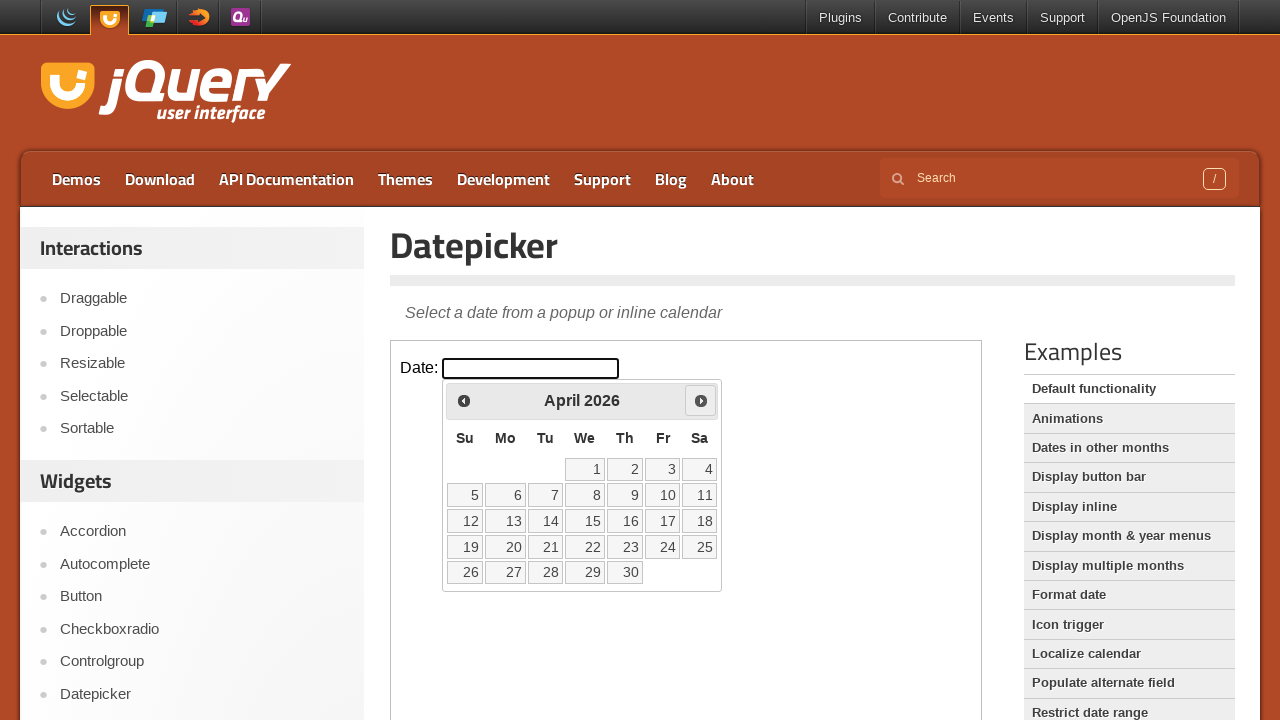

Waited for calendar to update
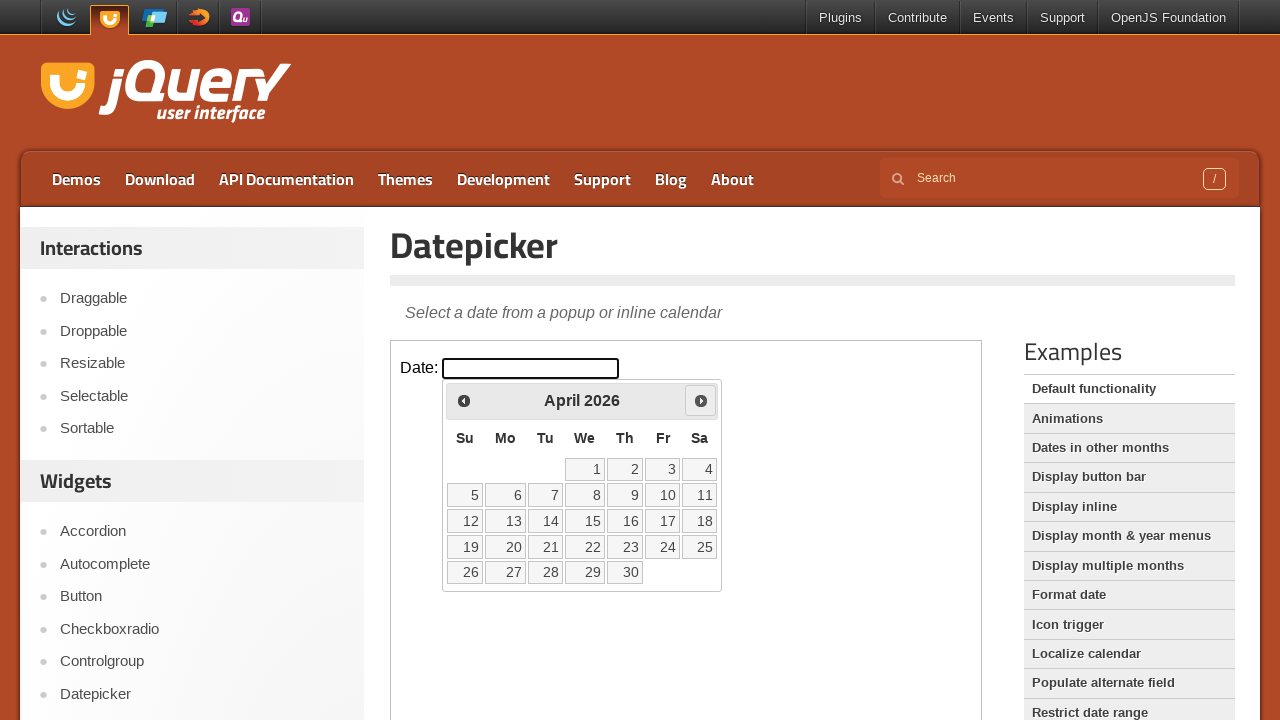

Retrieved current month/year: April 2026
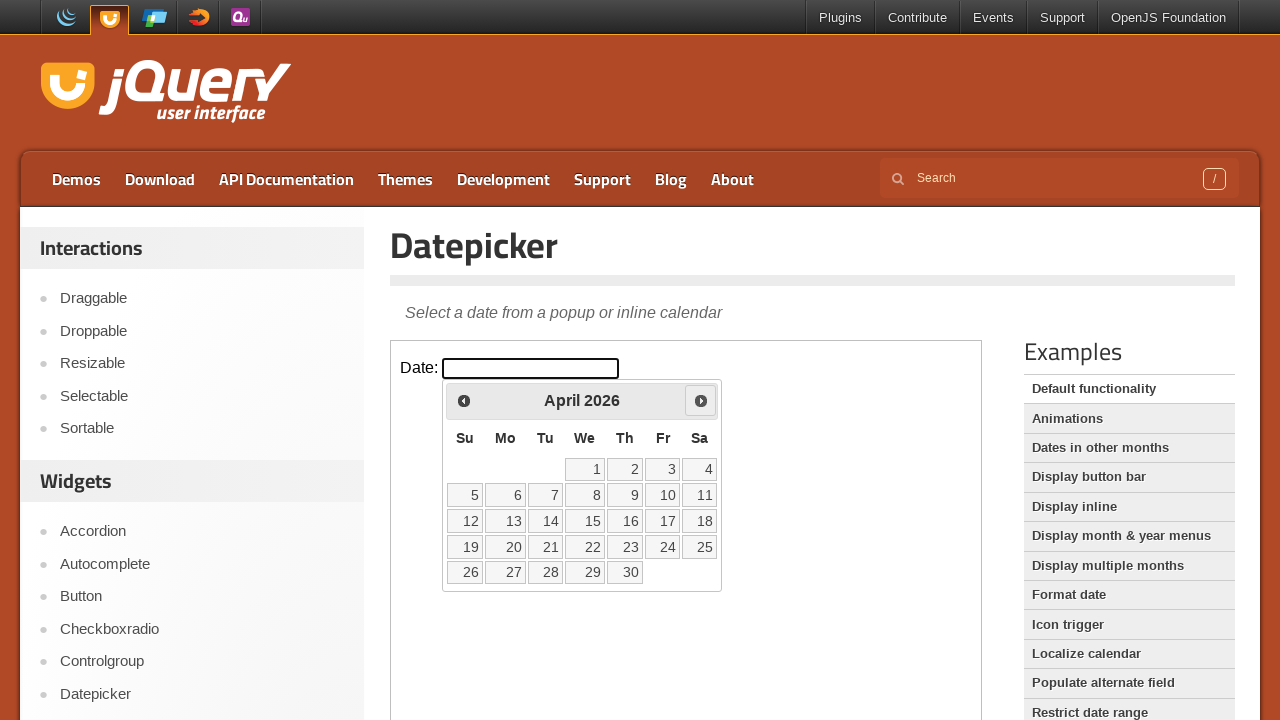

Clicked next arrow to navigate forward in calendar at (701, 400) on iframe.demo-frame >> internal:control=enter-frame >> #ui-datepicker-div > div > 
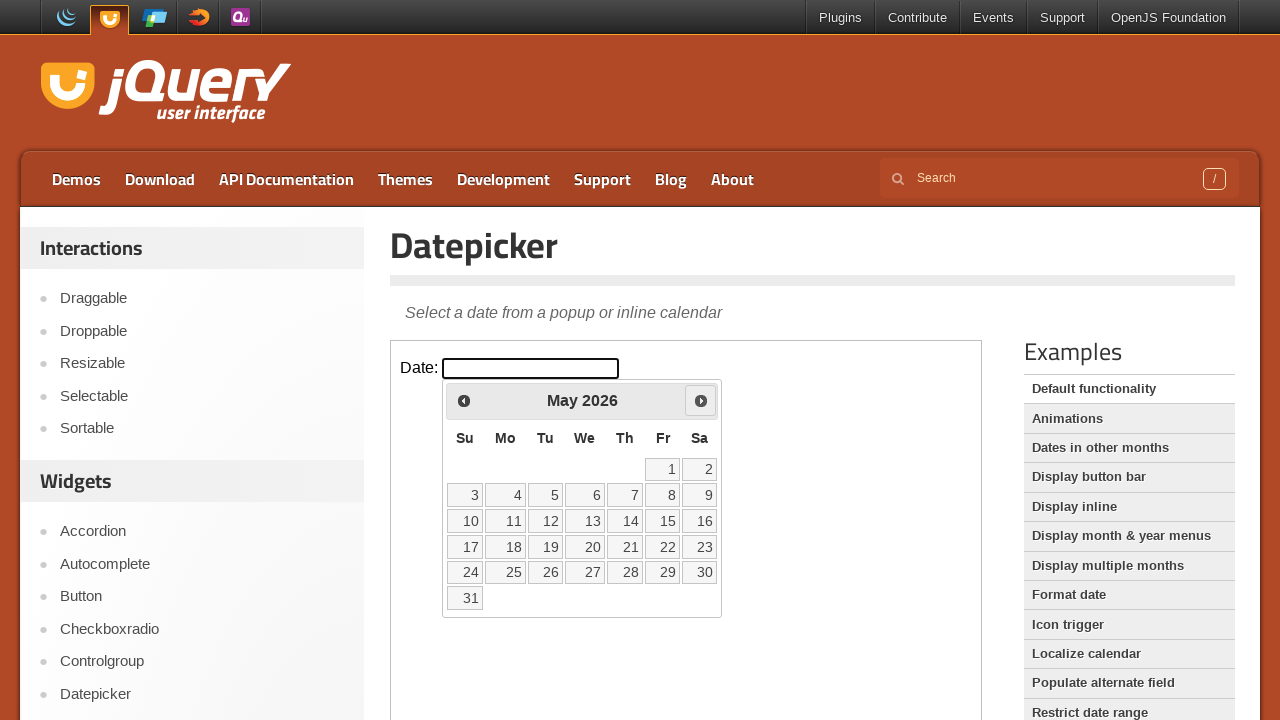

Waited for calendar to update
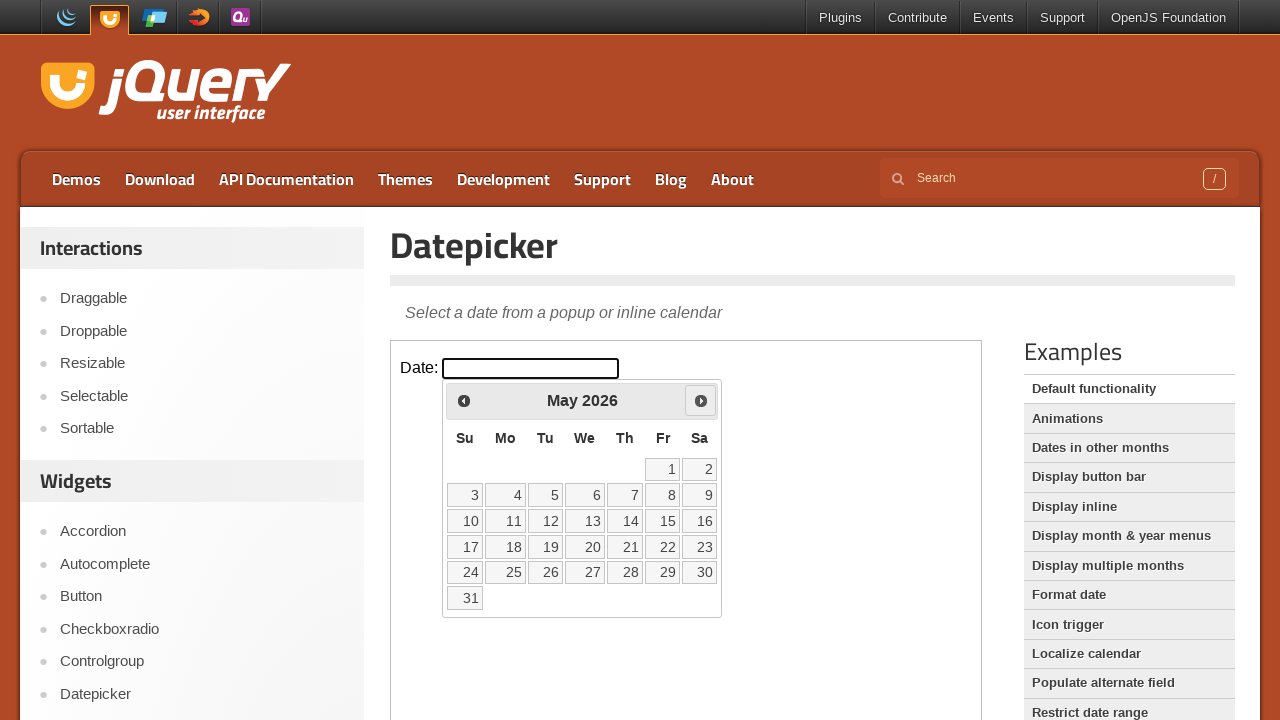

Retrieved current month/year: May 2026
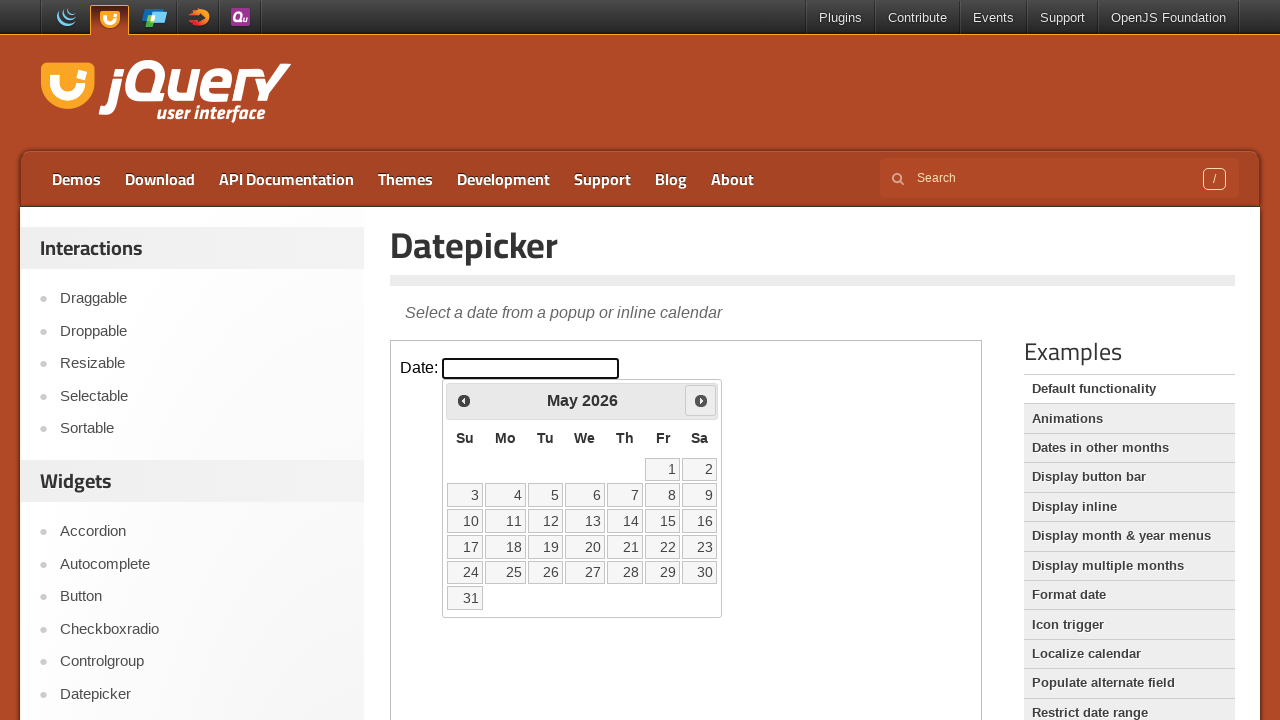

Clicked next arrow to navigate forward in calendar at (701, 400) on iframe.demo-frame >> internal:control=enter-frame >> #ui-datepicker-div > div > 
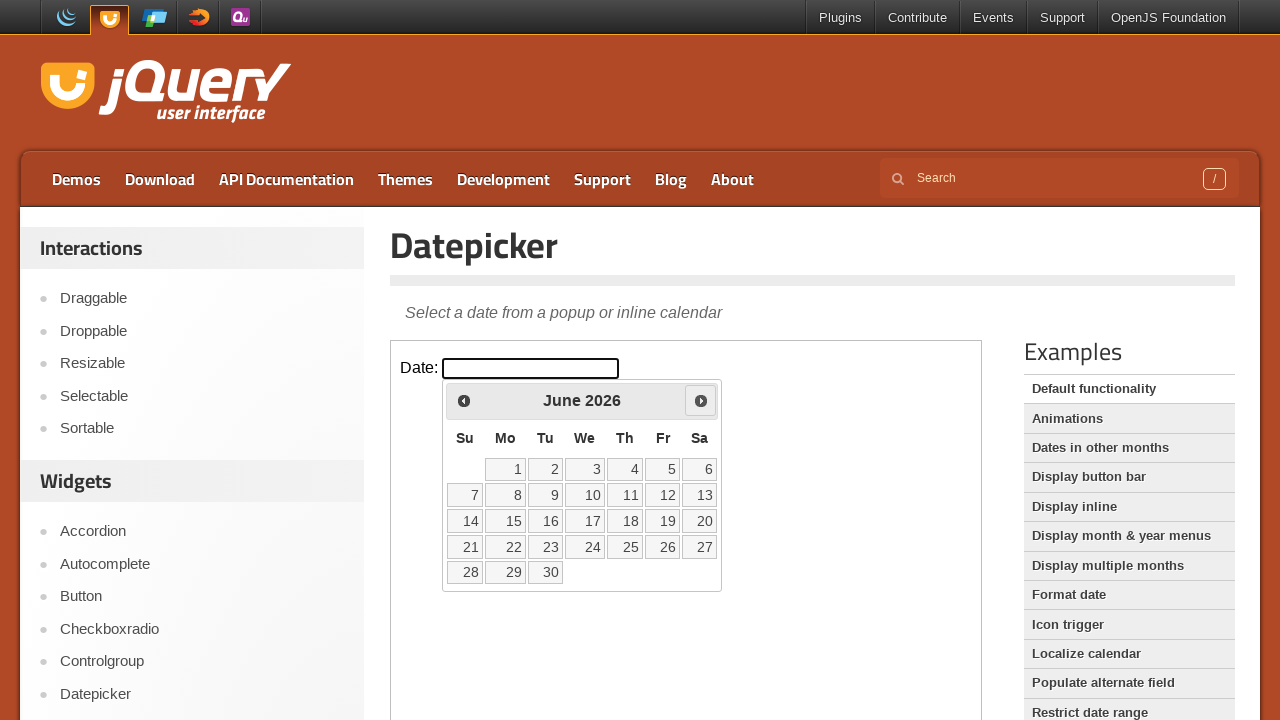

Waited for calendar to update
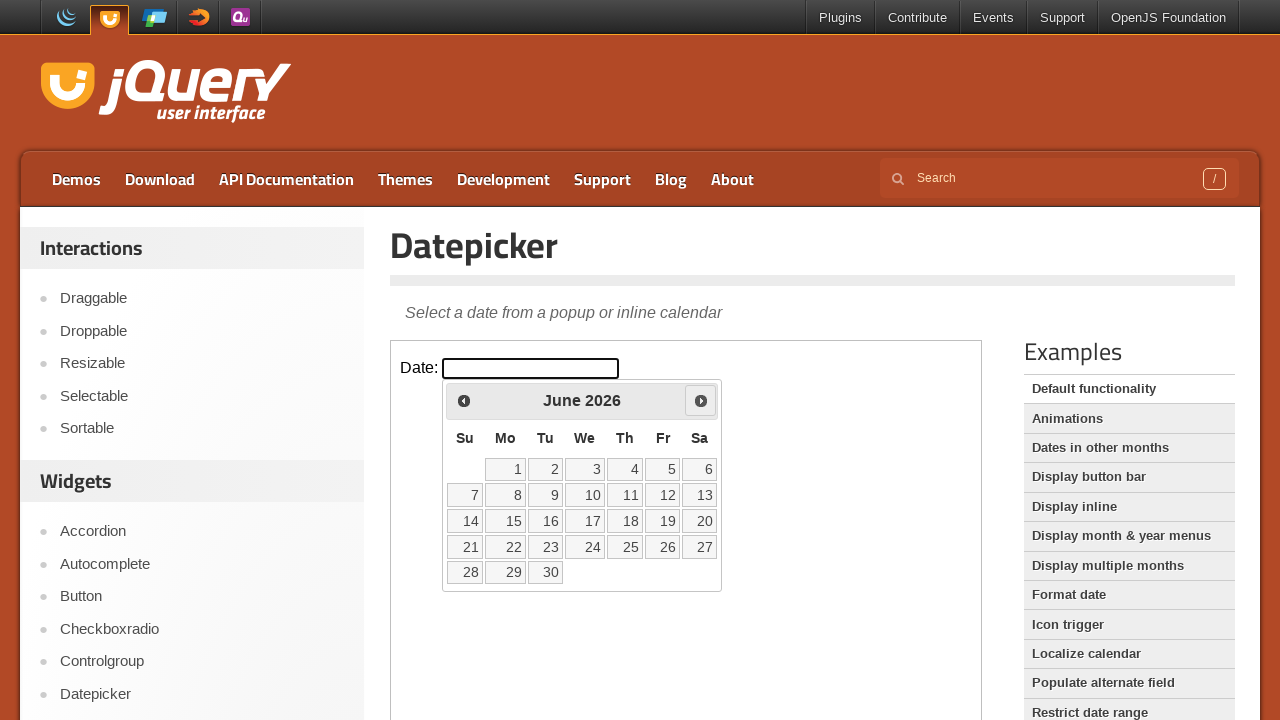

Retrieved current month/year: June 2026
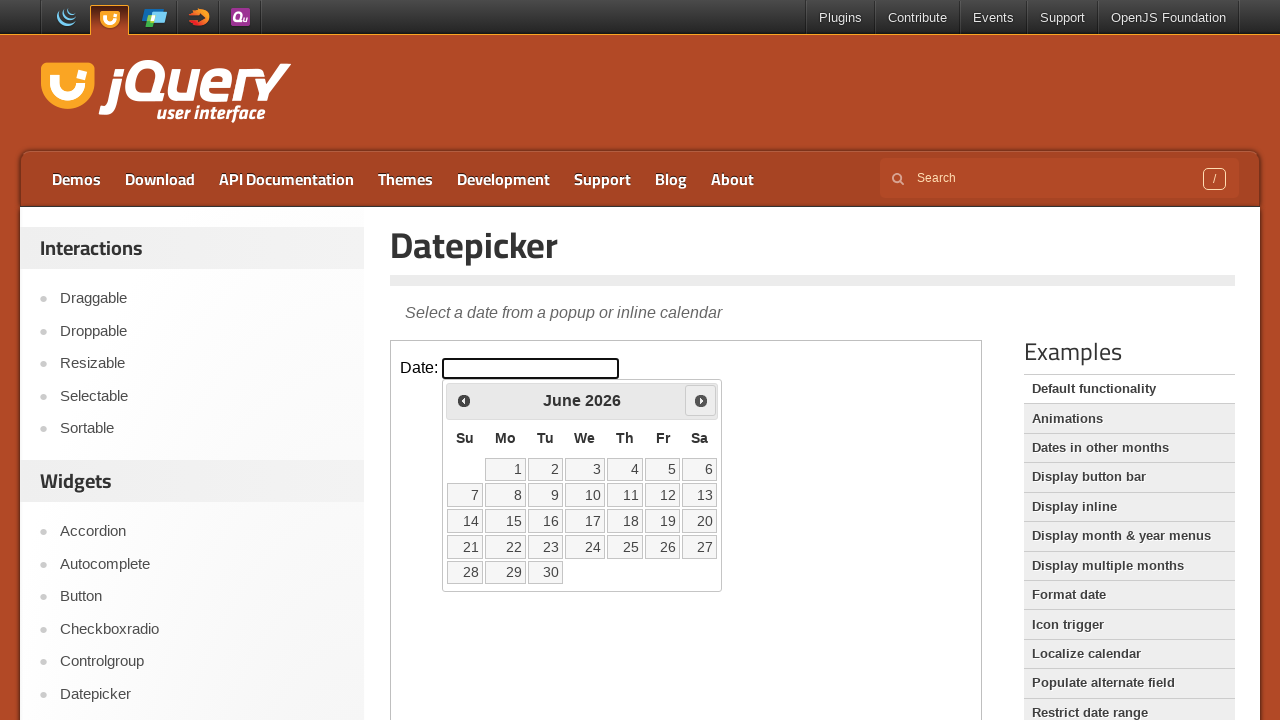

Clicked next arrow to navigate forward in calendar at (701, 400) on iframe.demo-frame >> internal:control=enter-frame >> #ui-datepicker-div > div > 
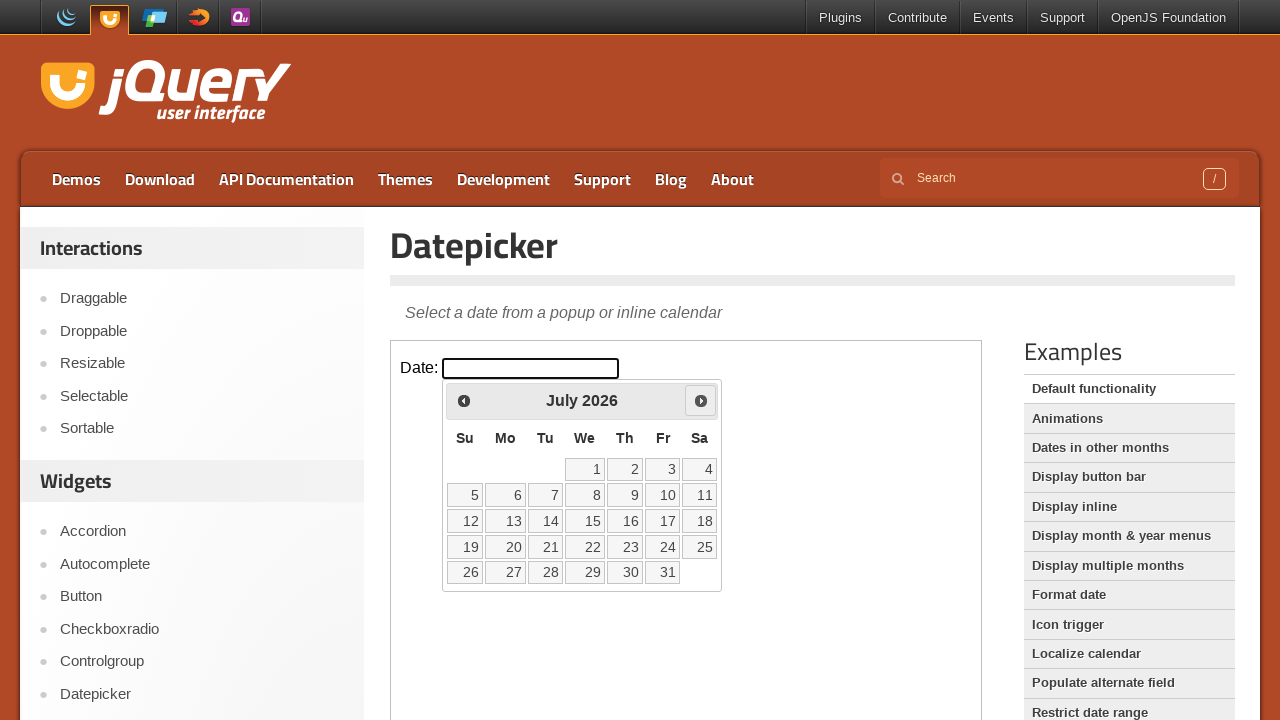

Waited for calendar to update
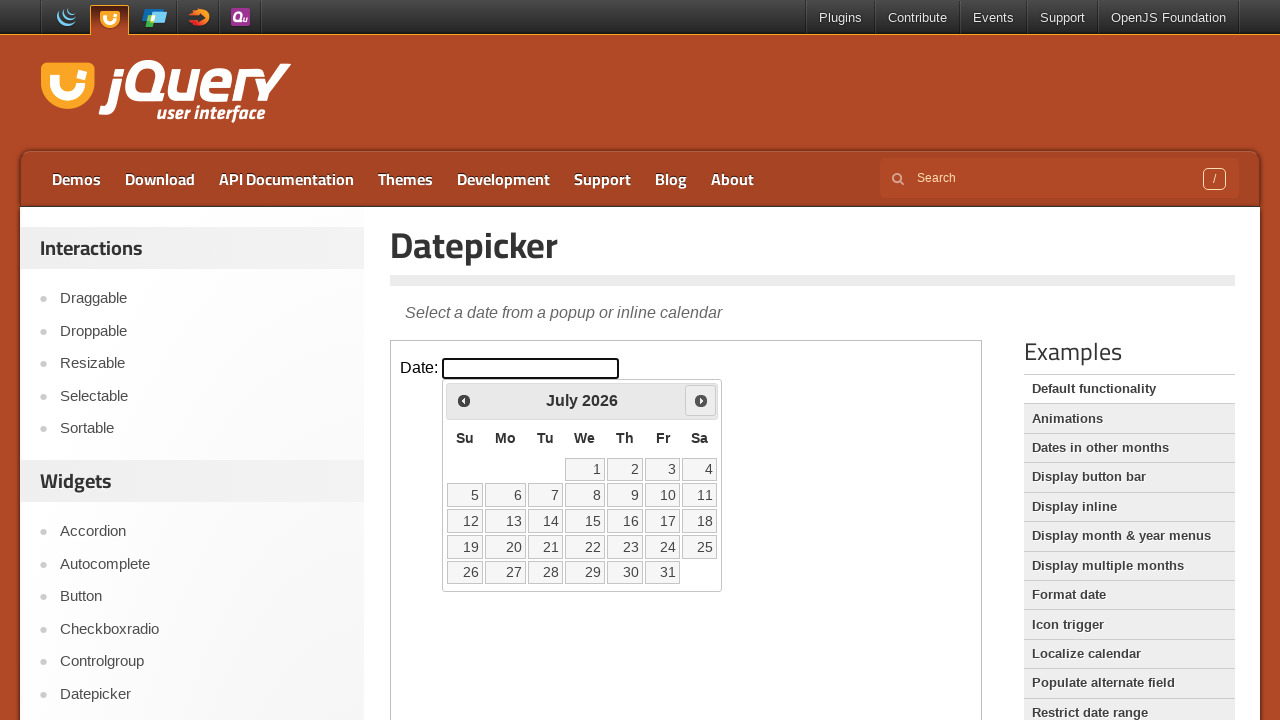

Retrieved current month/year: July 2026
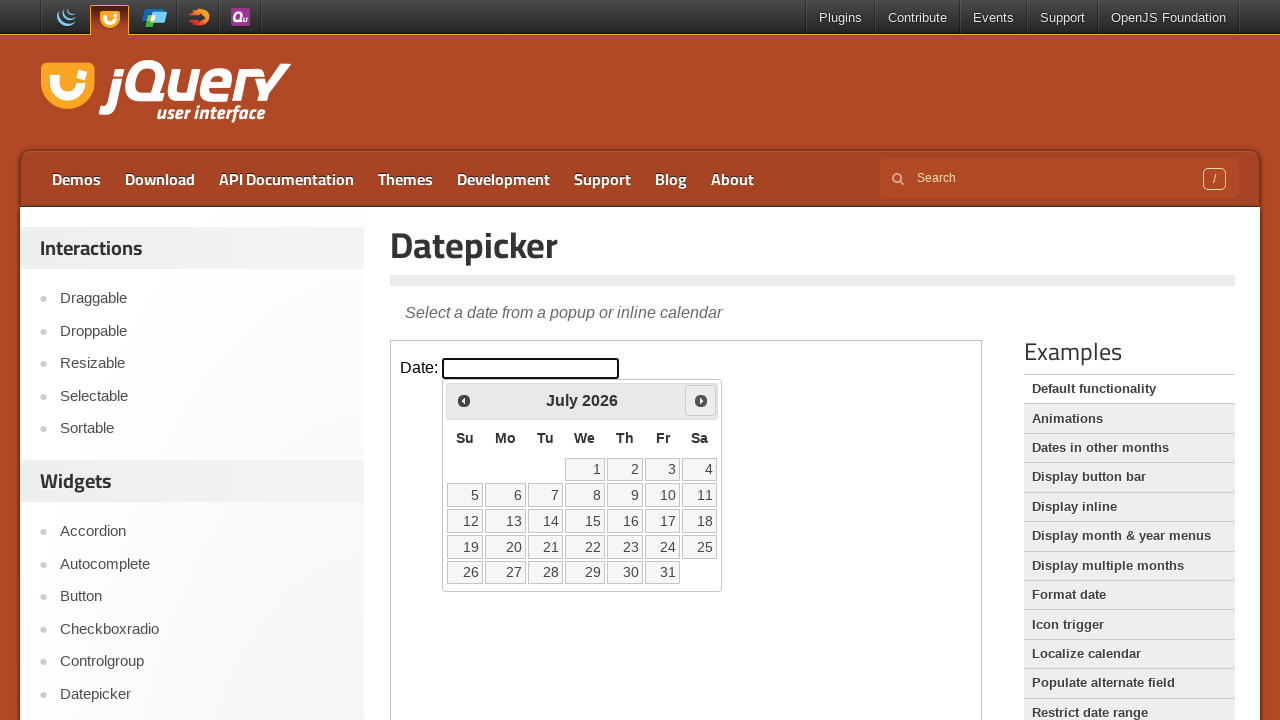

Clicked next arrow to navigate forward in calendar at (701, 400) on iframe.demo-frame >> internal:control=enter-frame >> #ui-datepicker-div > div > 
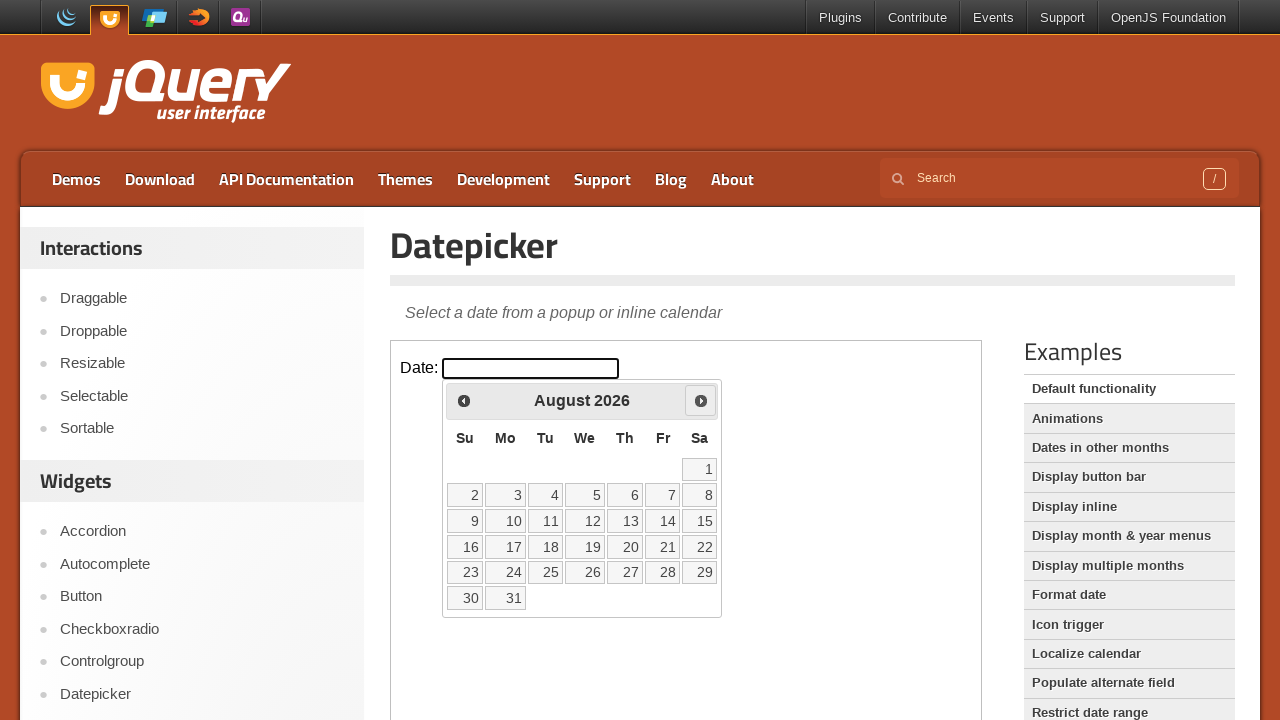

Waited for calendar to update
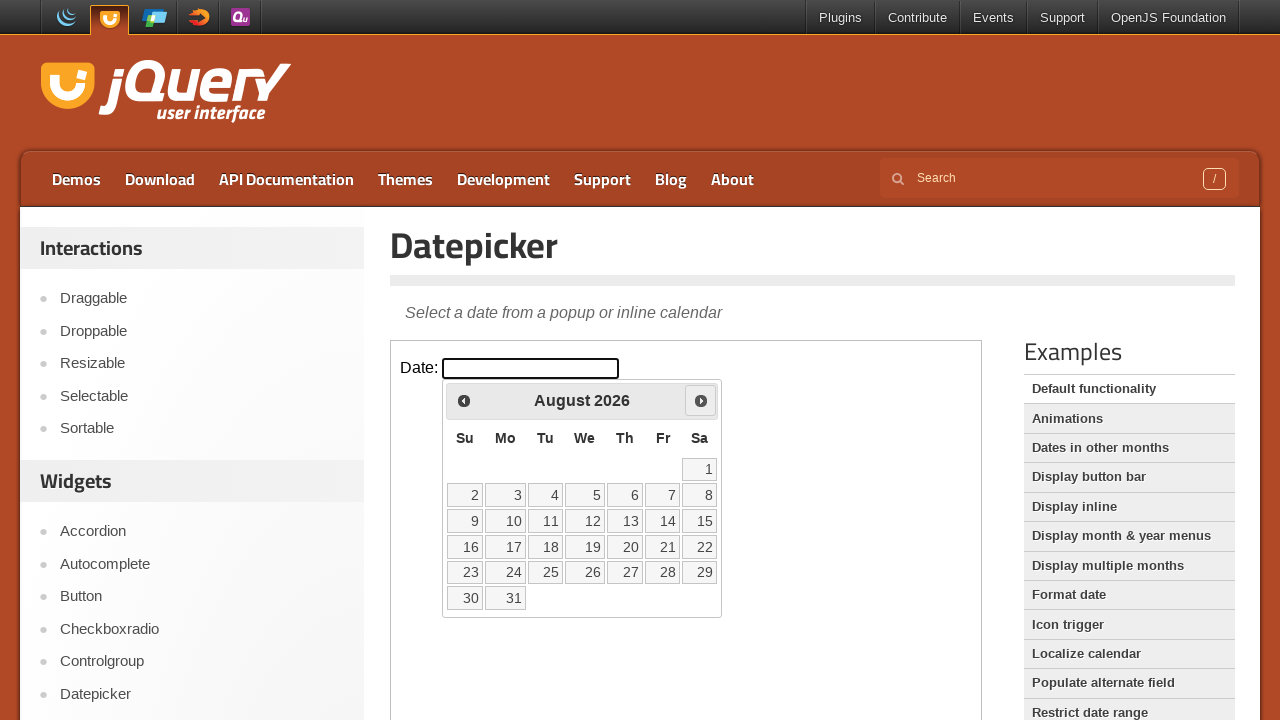

Retrieved current month/year: August 2026
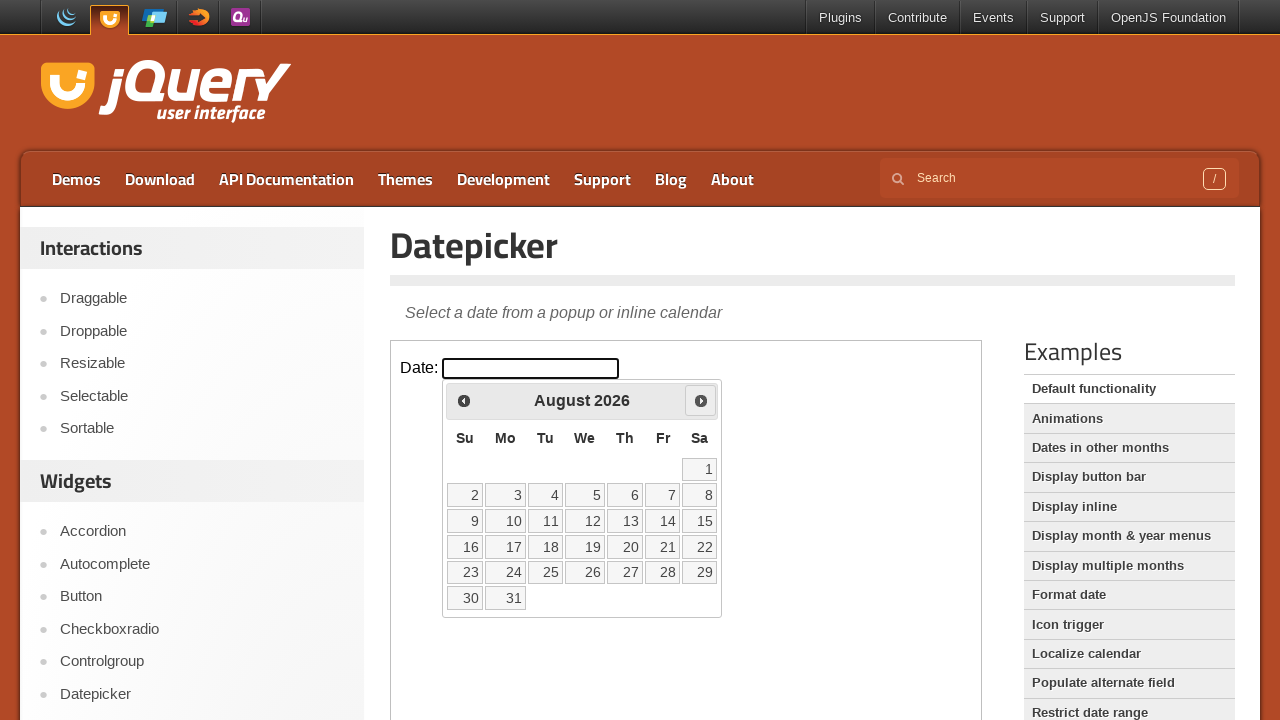

Clicked next arrow to navigate forward in calendar at (701, 400) on iframe.demo-frame >> internal:control=enter-frame >> #ui-datepicker-div > div > 
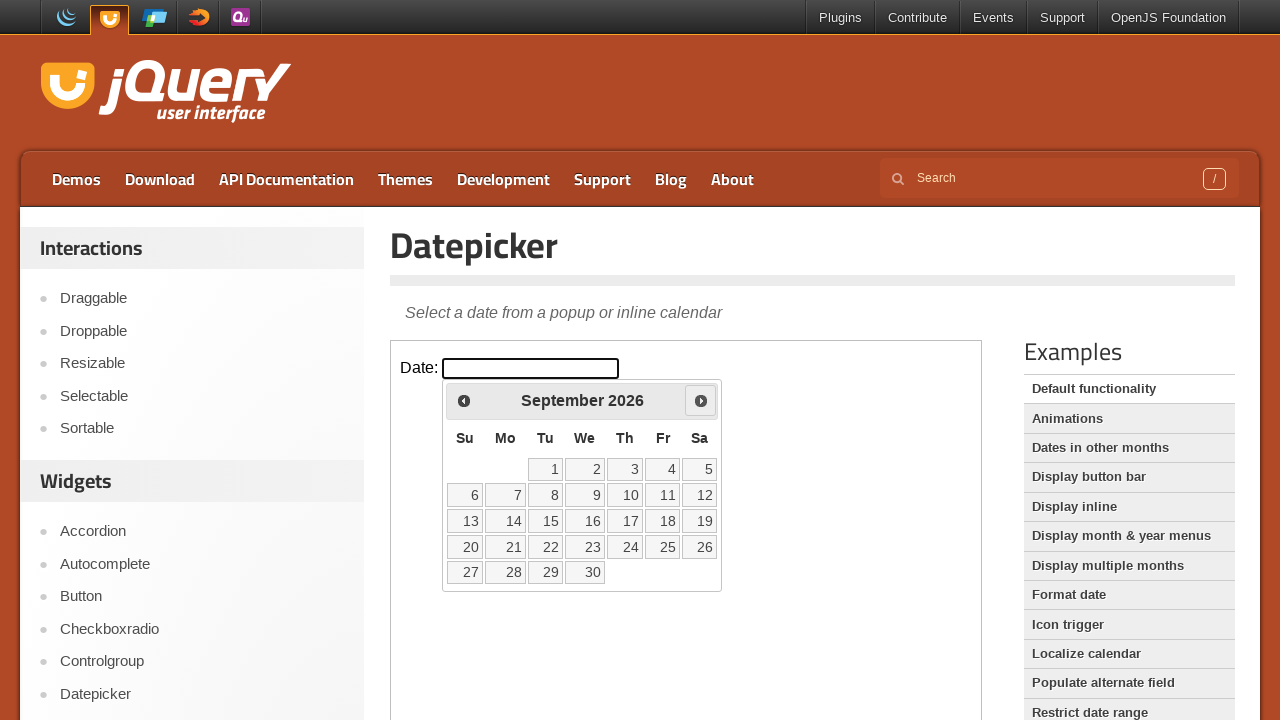

Waited for calendar to update
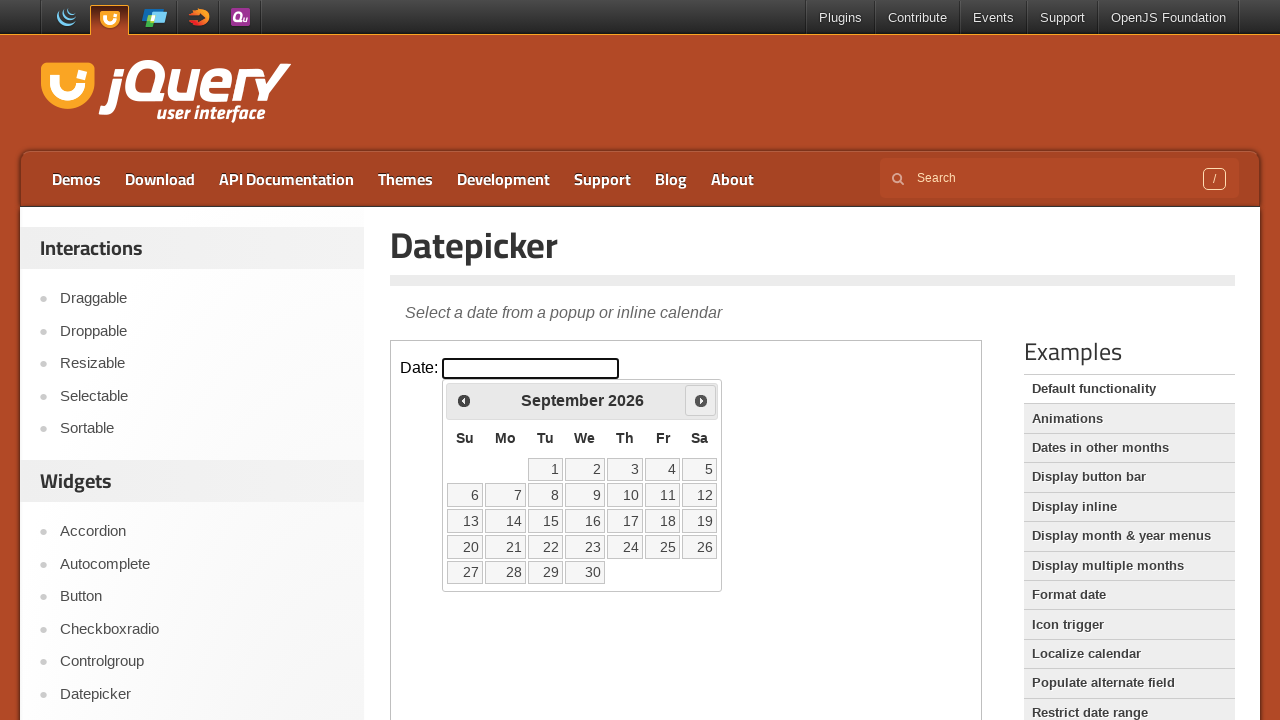

Retrieved current month/year: September 2026
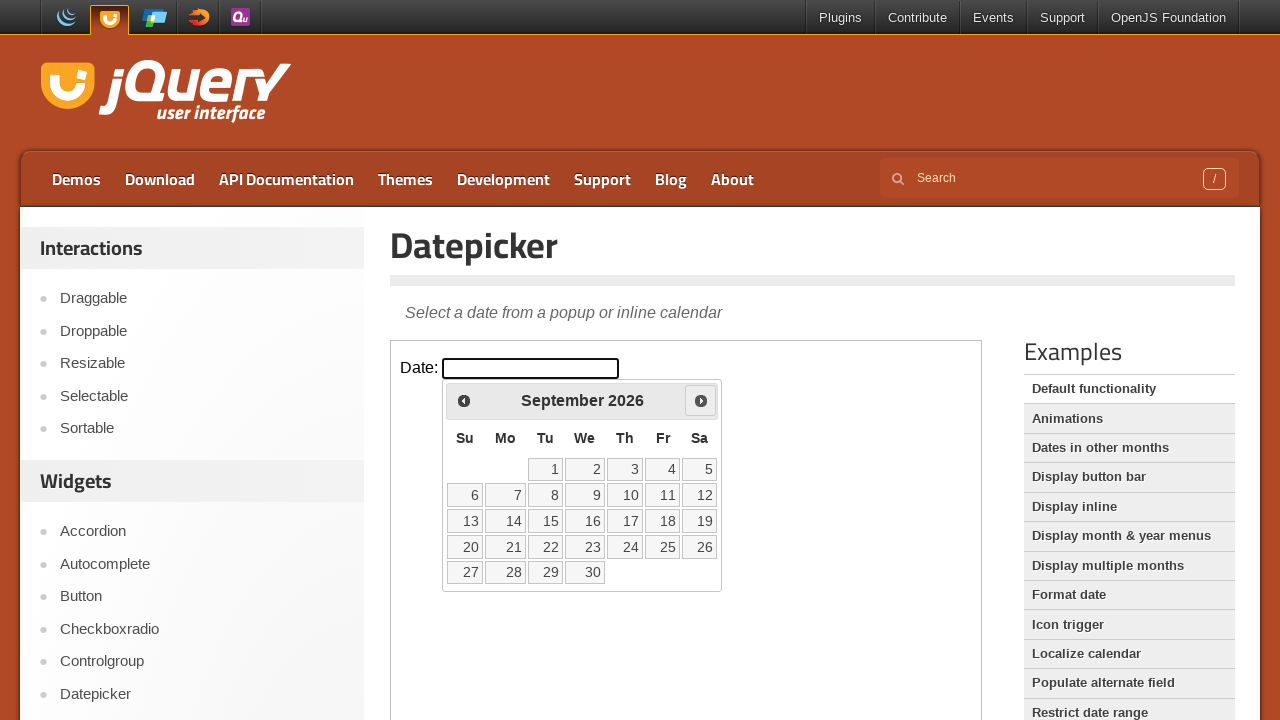

Clicked next arrow to navigate forward in calendar at (701, 400) on iframe.demo-frame >> internal:control=enter-frame >> #ui-datepicker-div > div > 
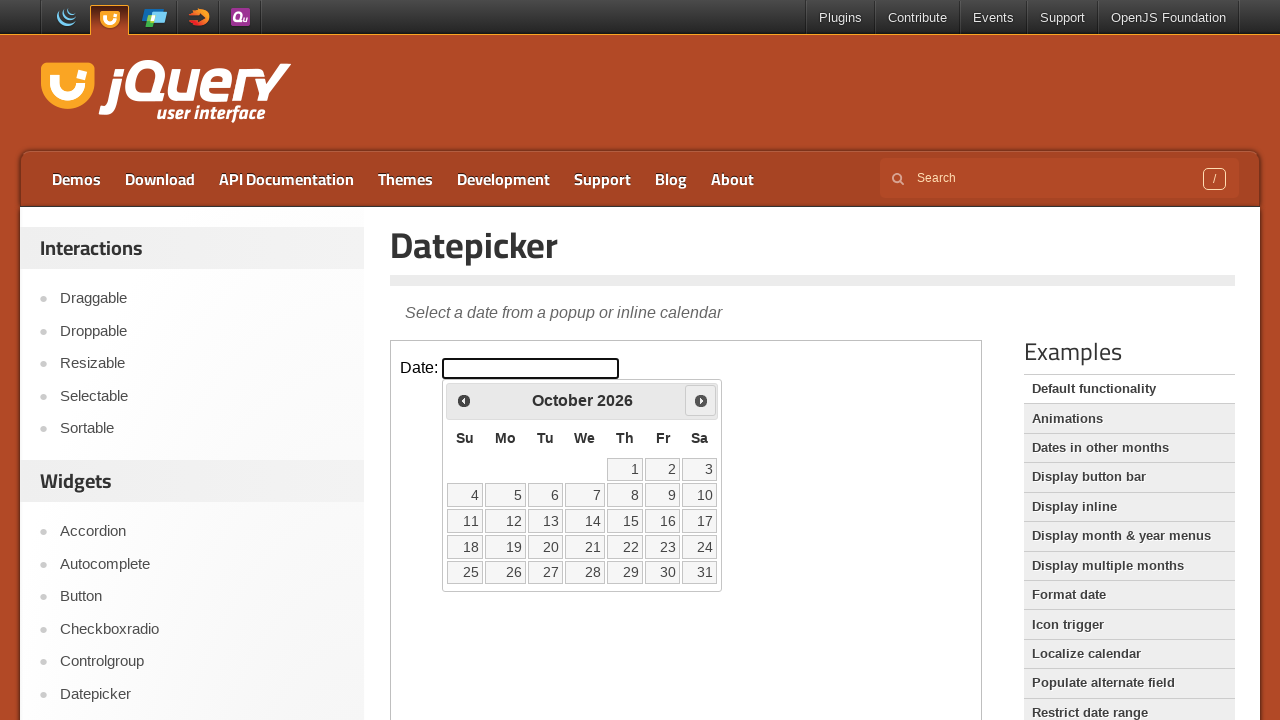

Waited for calendar to update
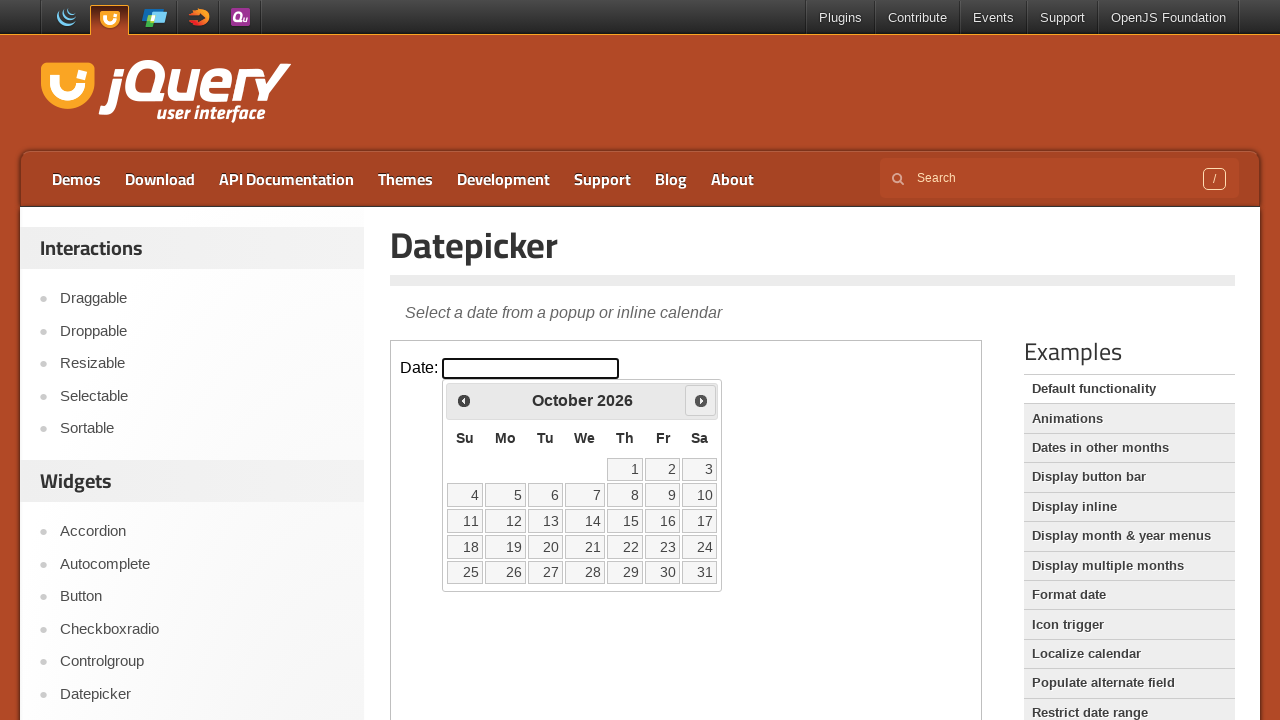

Retrieved current month/year: October 2026
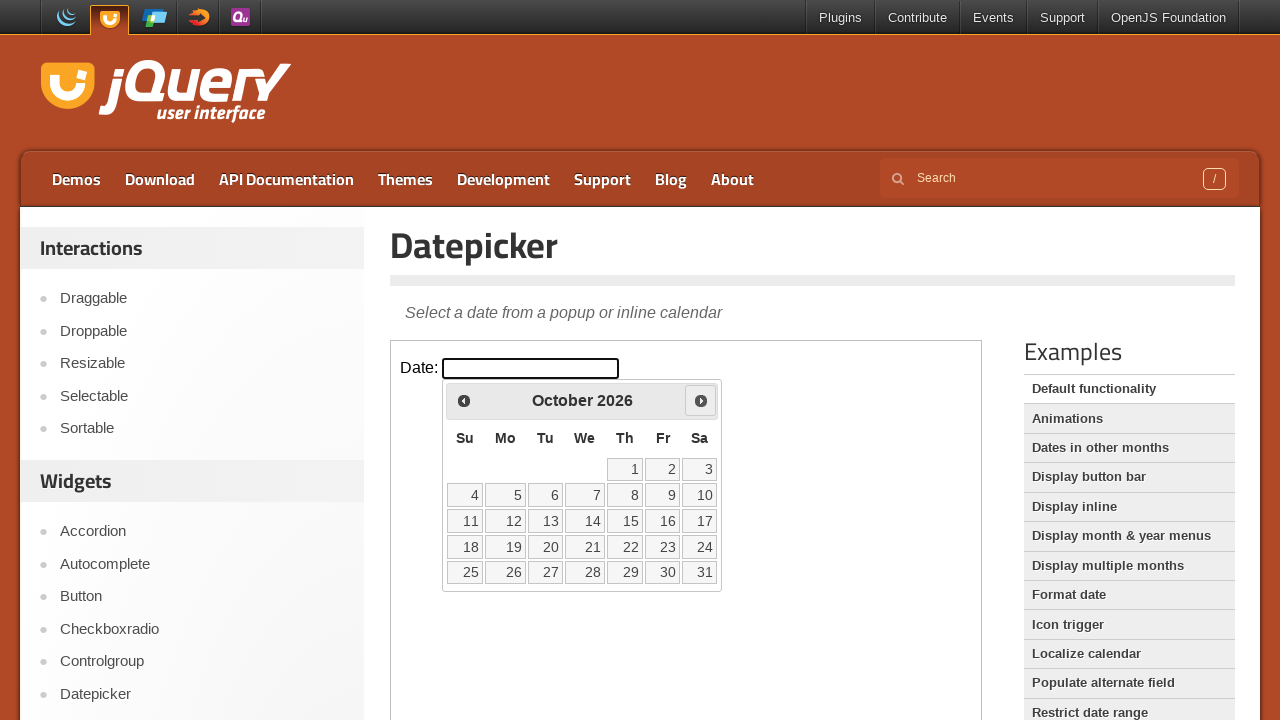

Clicked next arrow to navigate forward in calendar at (701, 400) on iframe.demo-frame >> internal:control=enter-frame >> #ui-datepicker-div > div > 
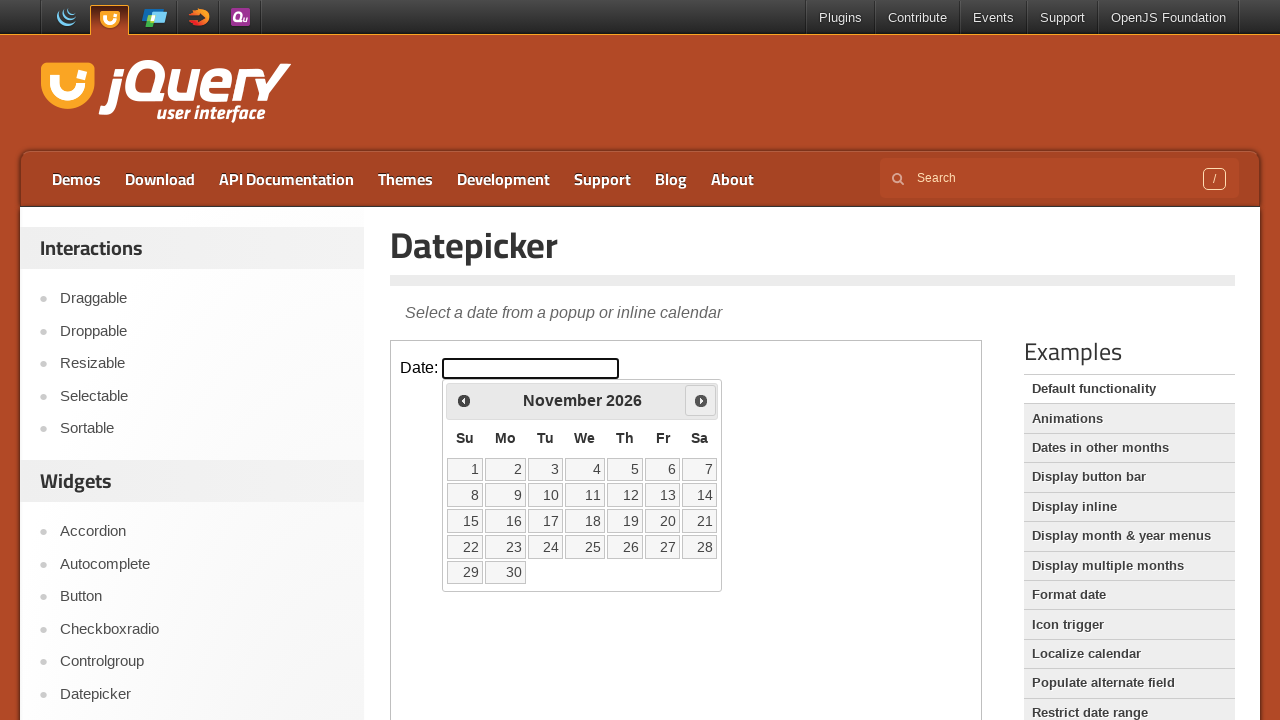

Waited for calendar to update
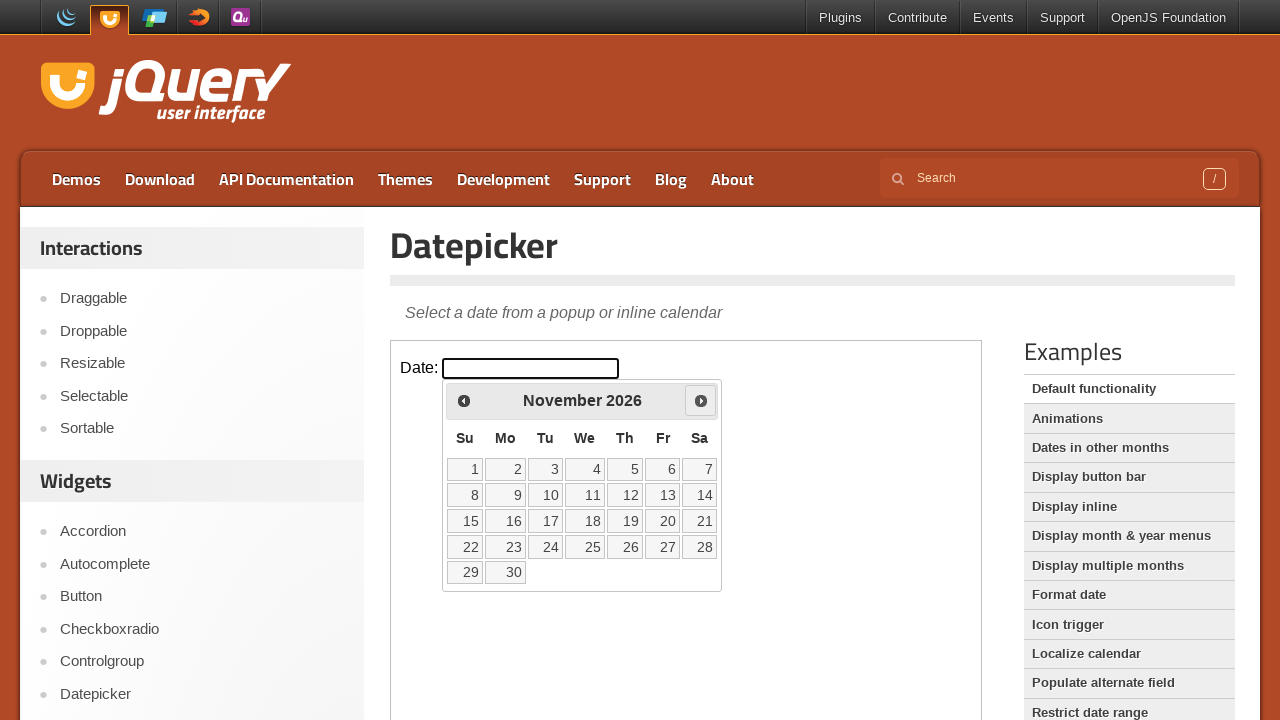

Retrieved current month/year: November 2026
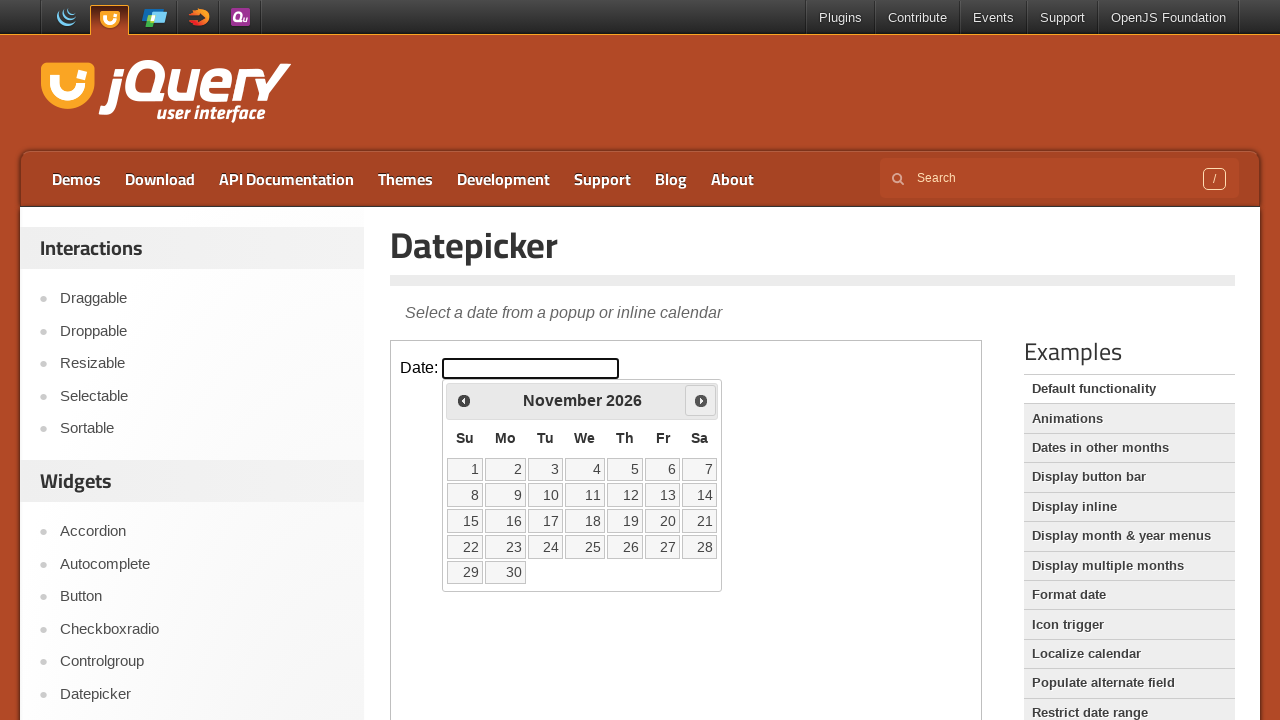

Clicked next arrow to navigate forward in calendar at (701, 400) on iframe.demo-frame >> internal:control=enter-frame >> #ui-datepicker-div > div > 
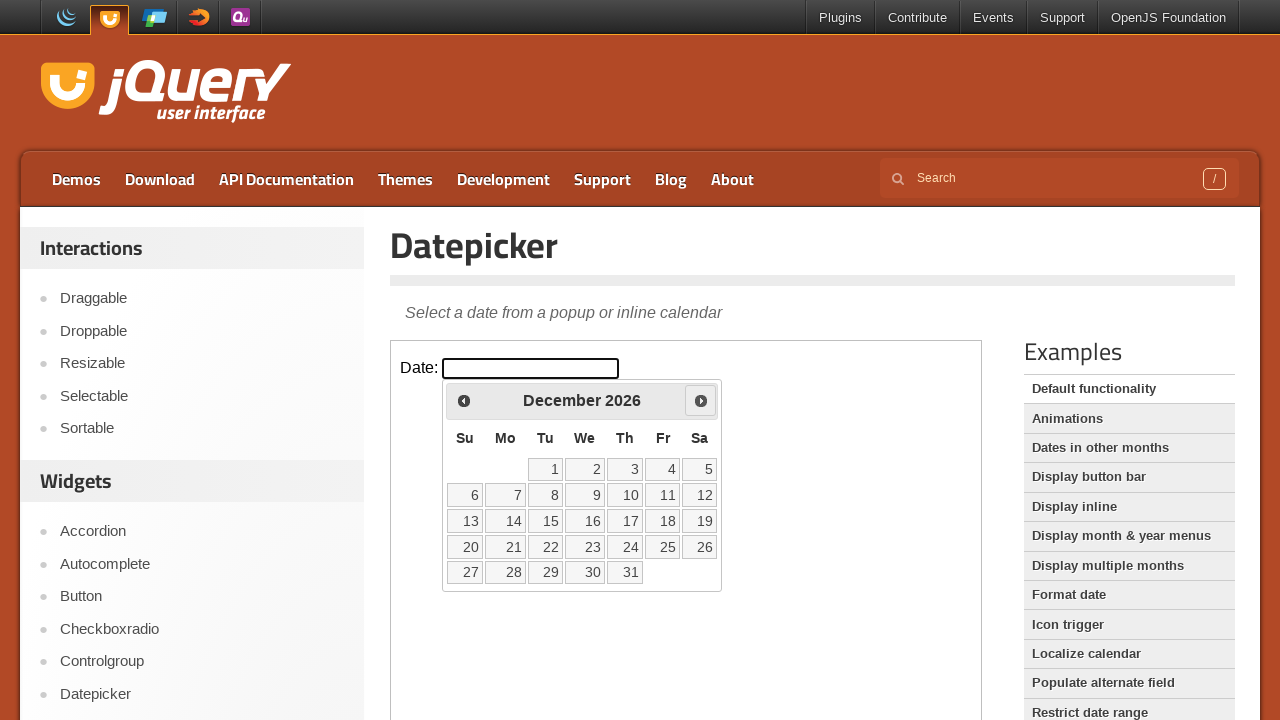

Waited for calendar to update
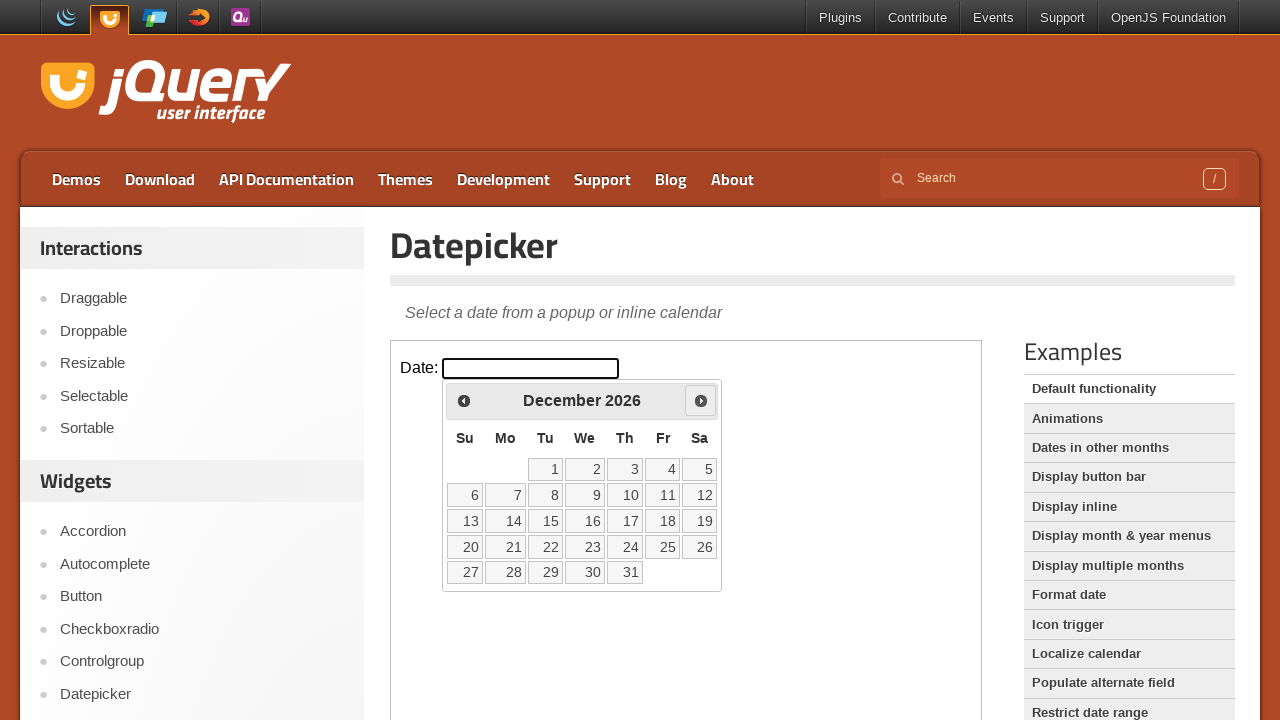

Retrieved current month/year: December 2026
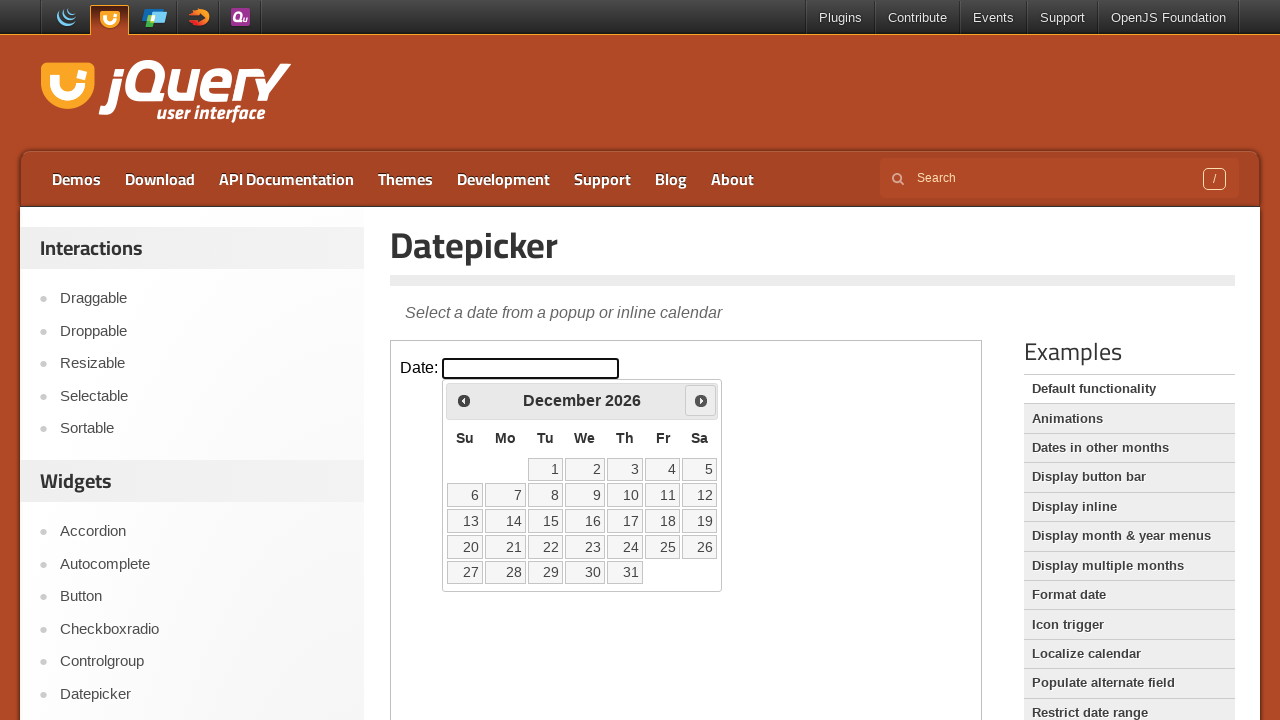

Clicked next arrow to navigate forward in calendar at (701, 400) on iframe.demo-frame >> internal:control=enter-frame >> #ui-datepicker-div > div > 
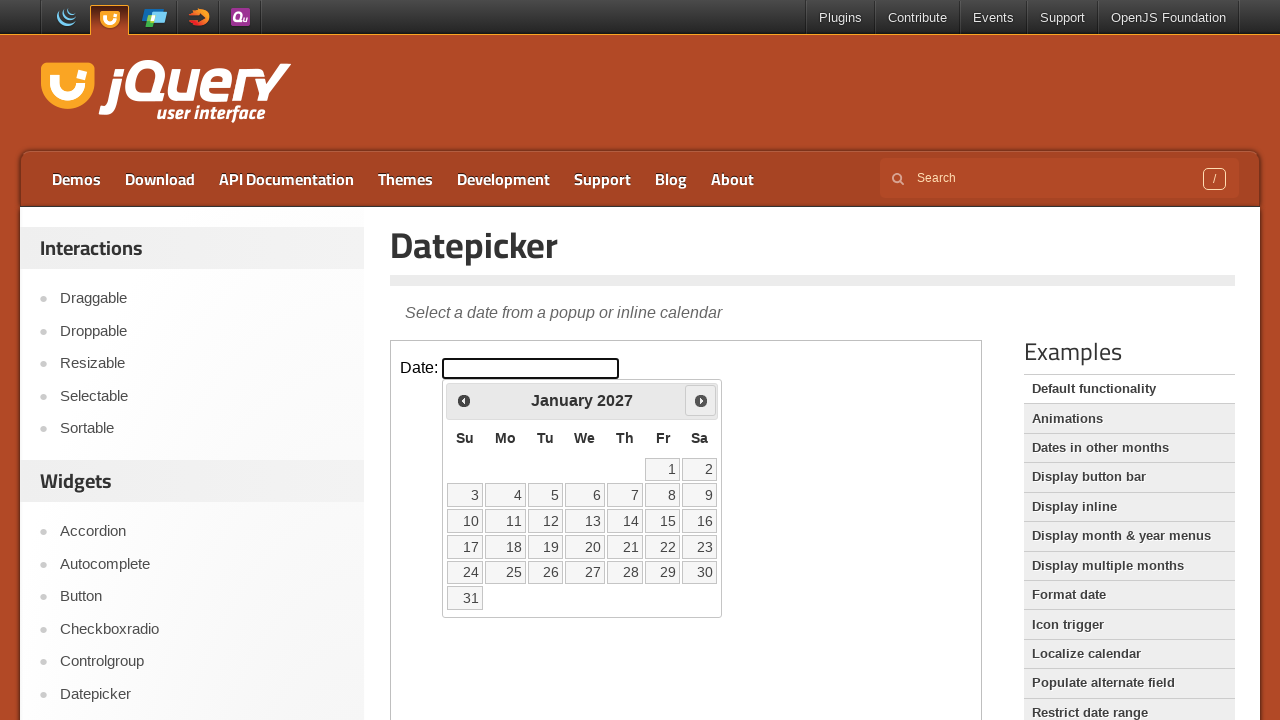

Waited for calendar to update
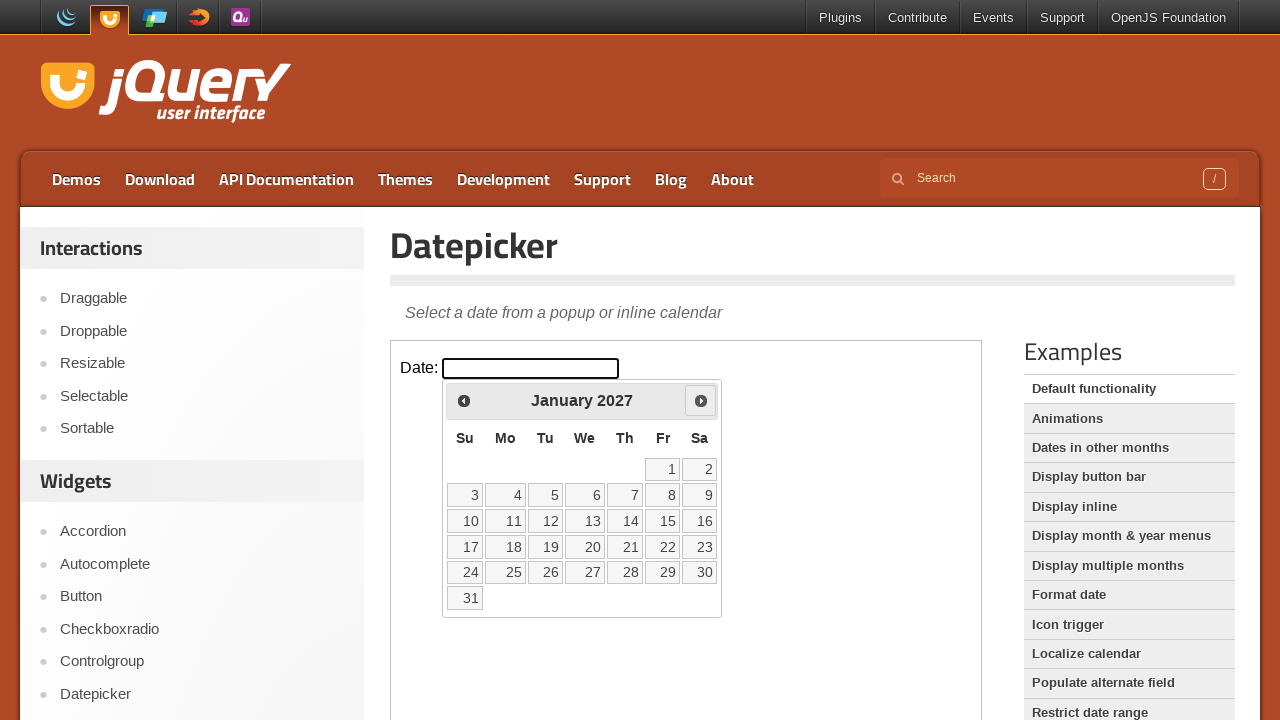

Retrieved current month/year: January 2027
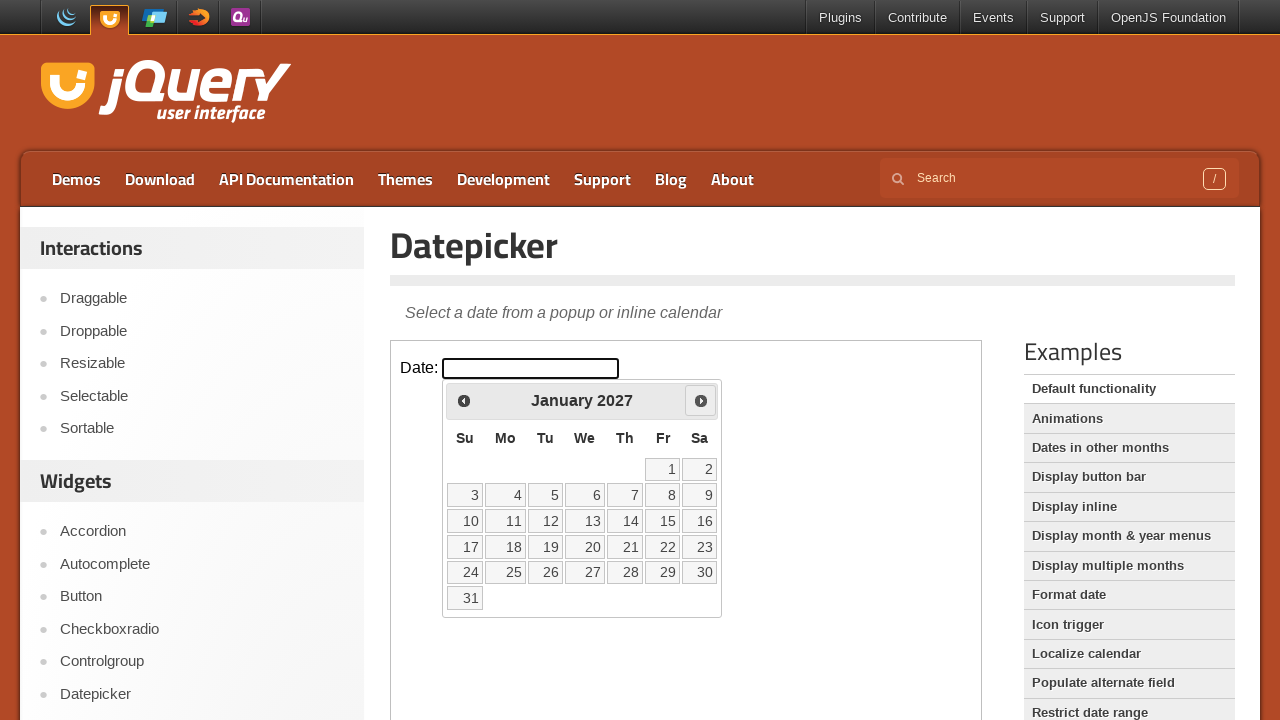

Clicked next arrow to navigate forward in calendar at (701, 400) on iframe.demo-frame >> internal:control=enter-frame >> #ui-datepicker-div > div > 
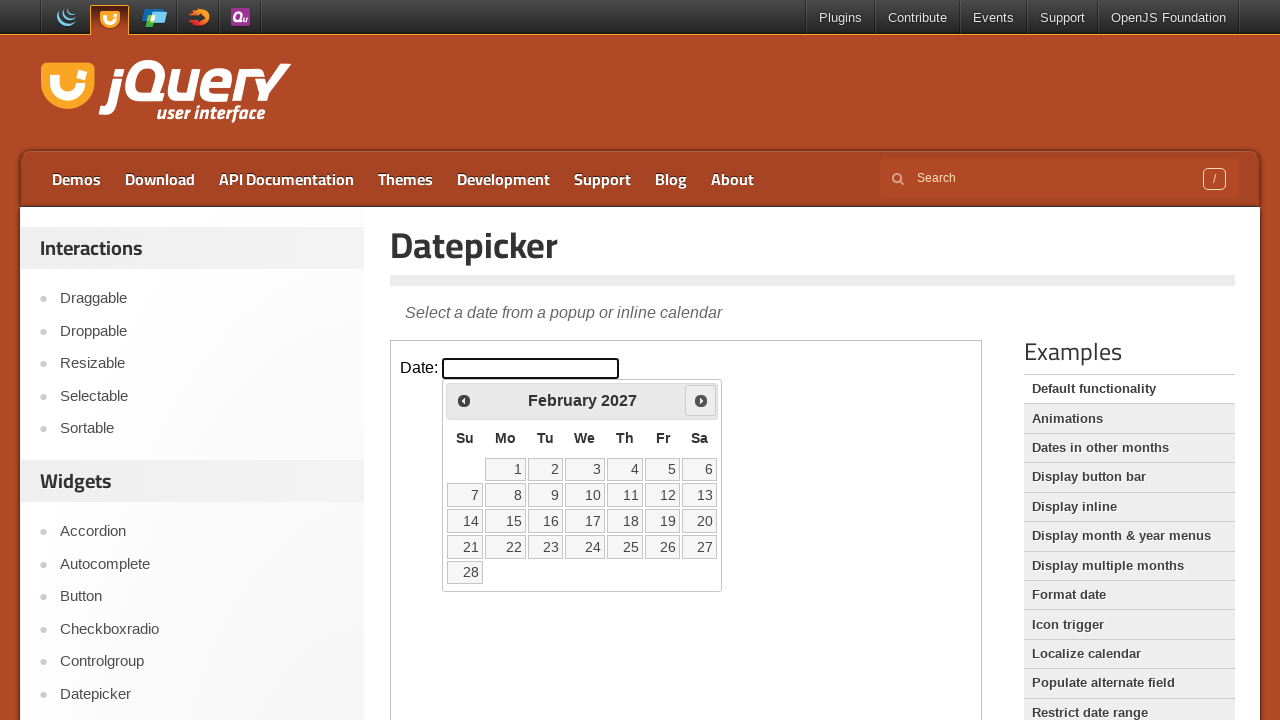

Waited for calendar to update
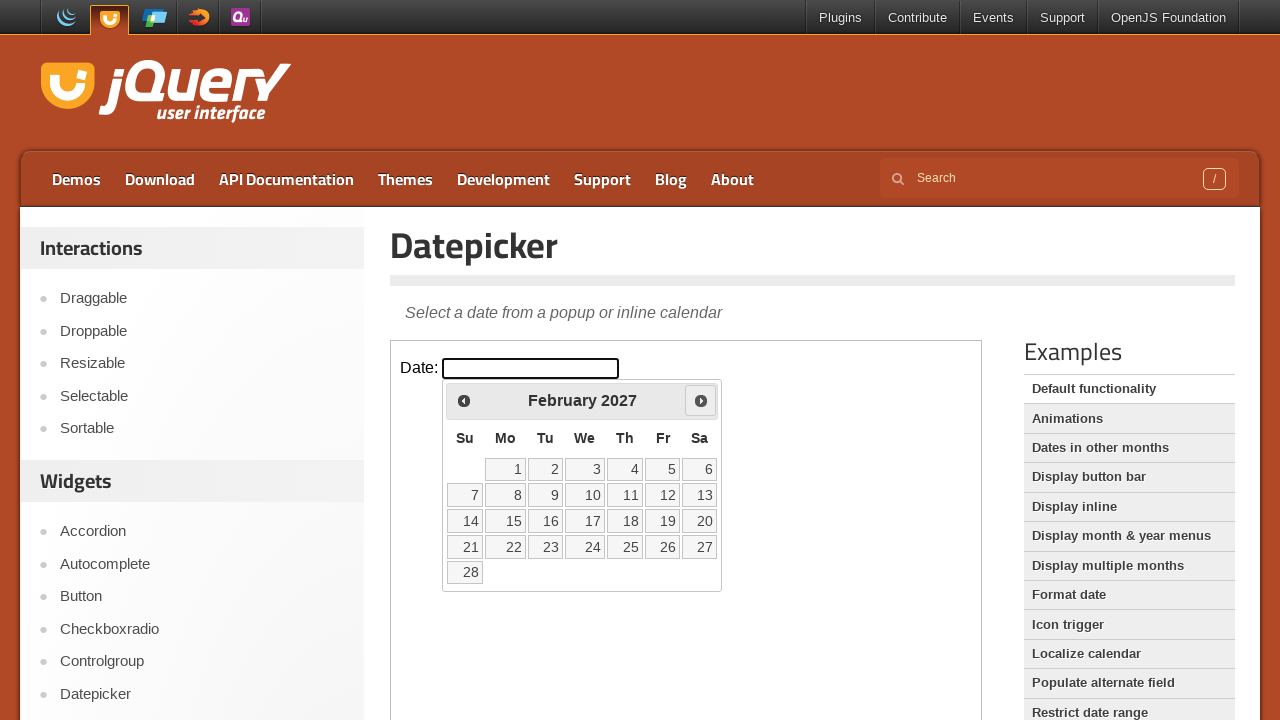

Retrieved current month/year: February 2027
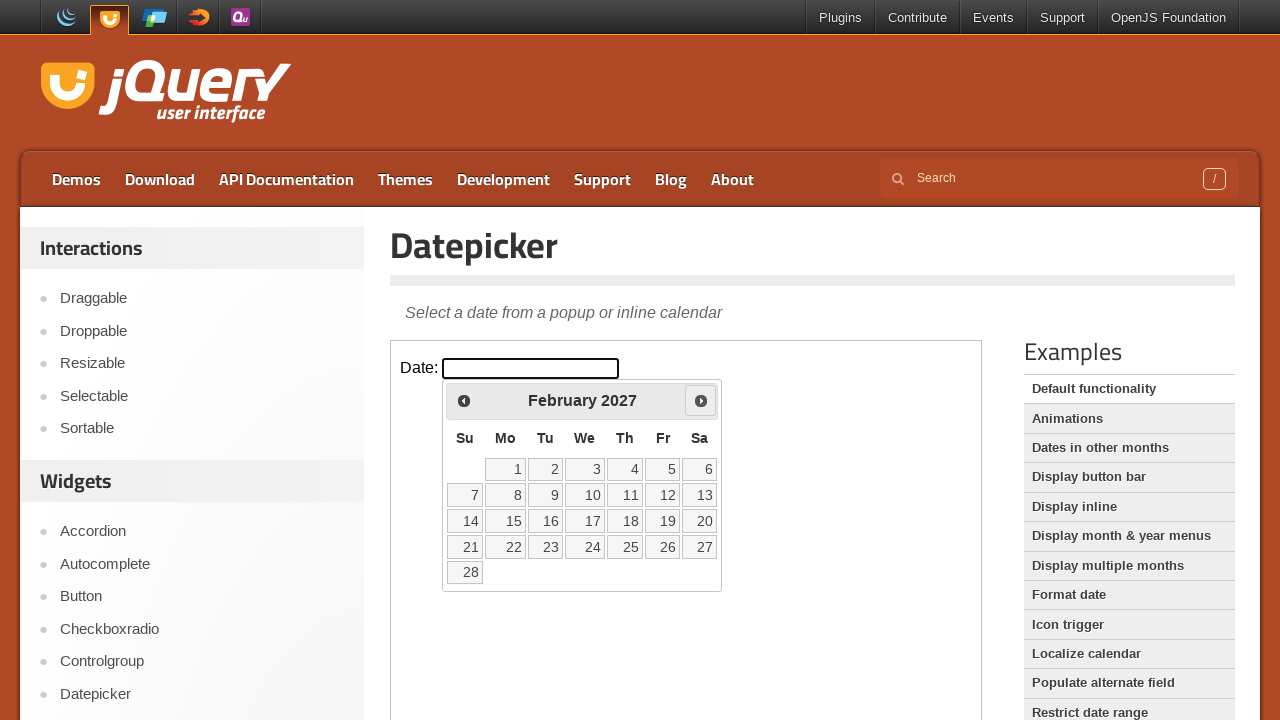

Clicked next arrow to navigate forward in calendar at (701, 400) on iframe.demo-frame >> internal:control=enter-frame >> #ui-datepicker-div > div > 
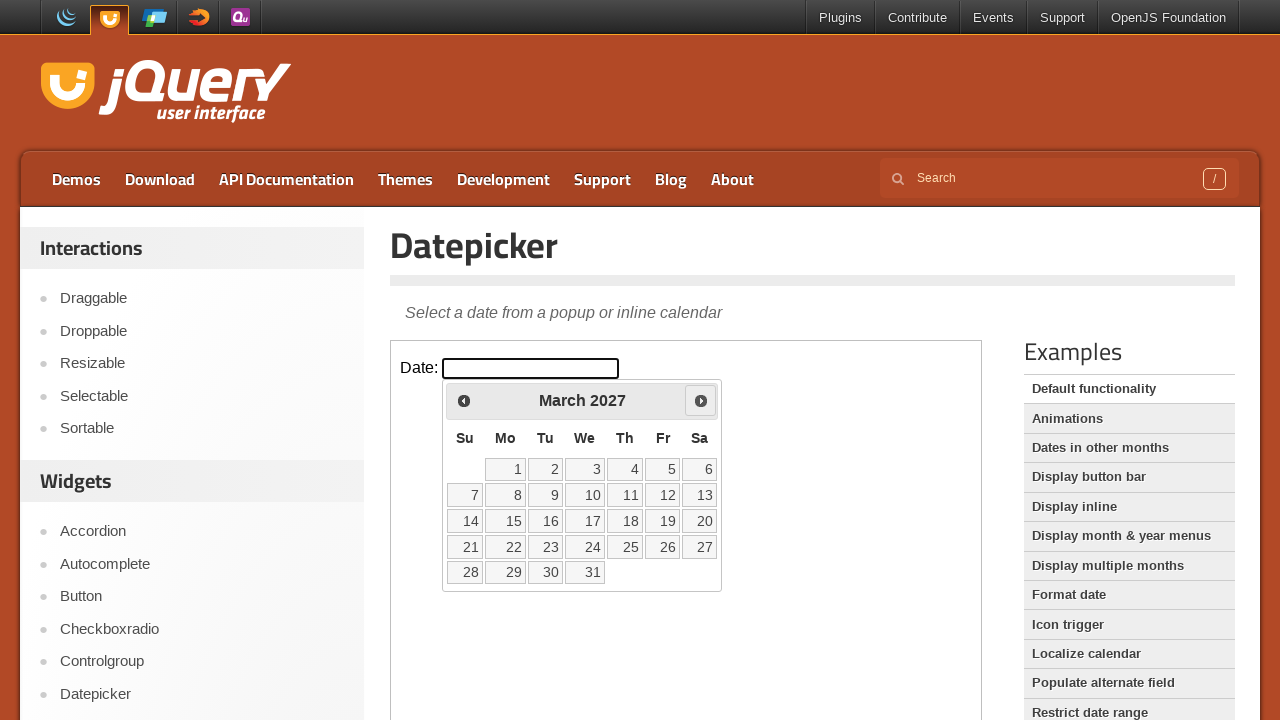

Waited for calendar to update
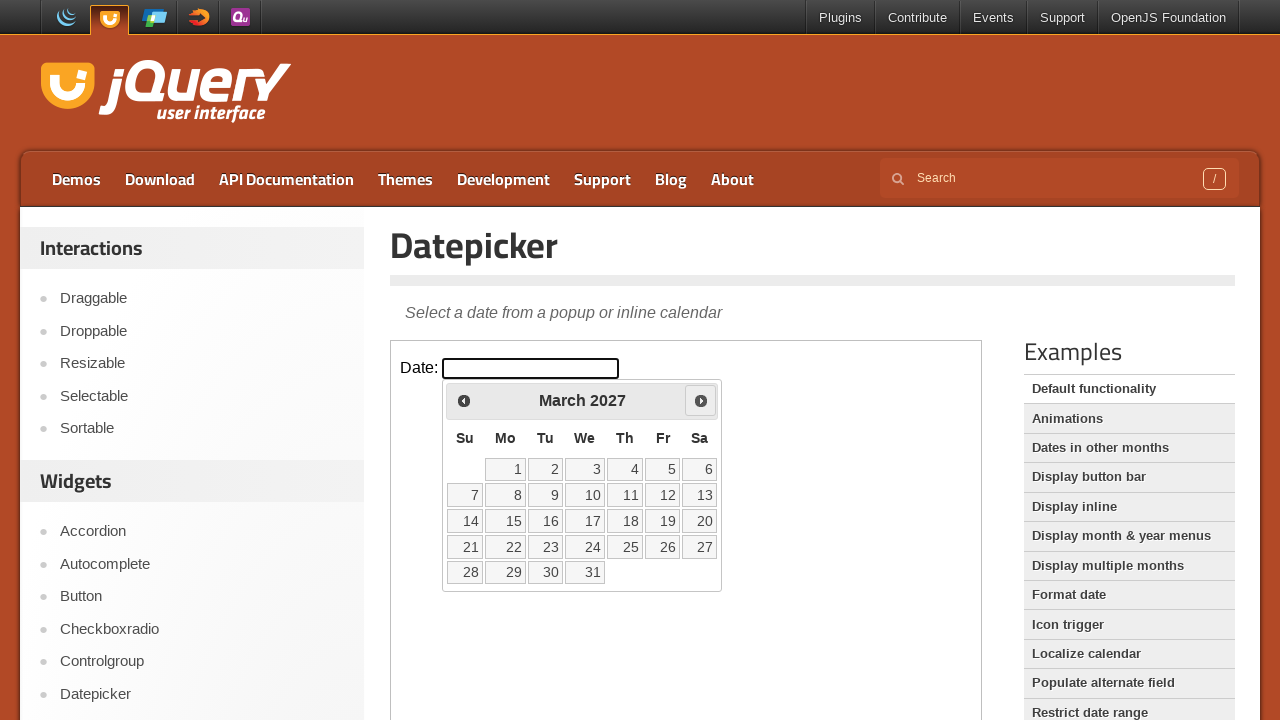

Retrieved current month/year: March 2027
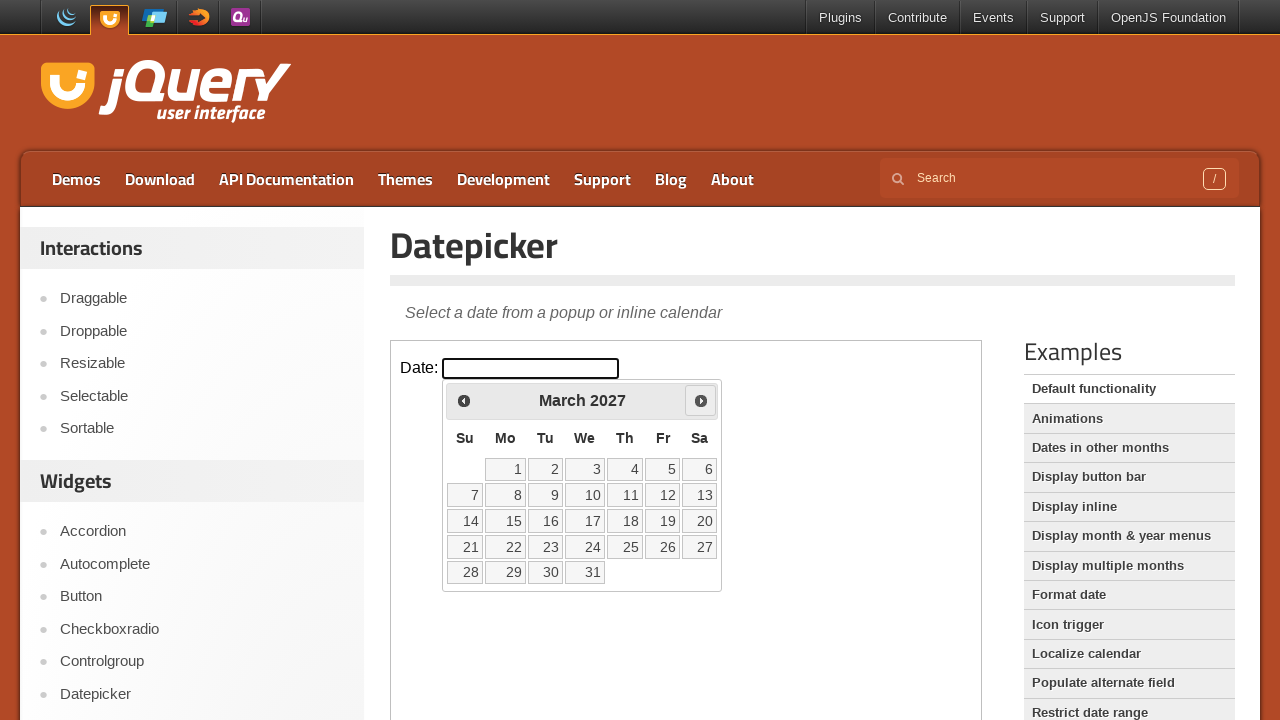

Clicked next arrow to navigate forward in calendar at (701, 400) on iframe.demo-frame >> internal:control=enter-frame >> #ui-datepicker-div > div > 
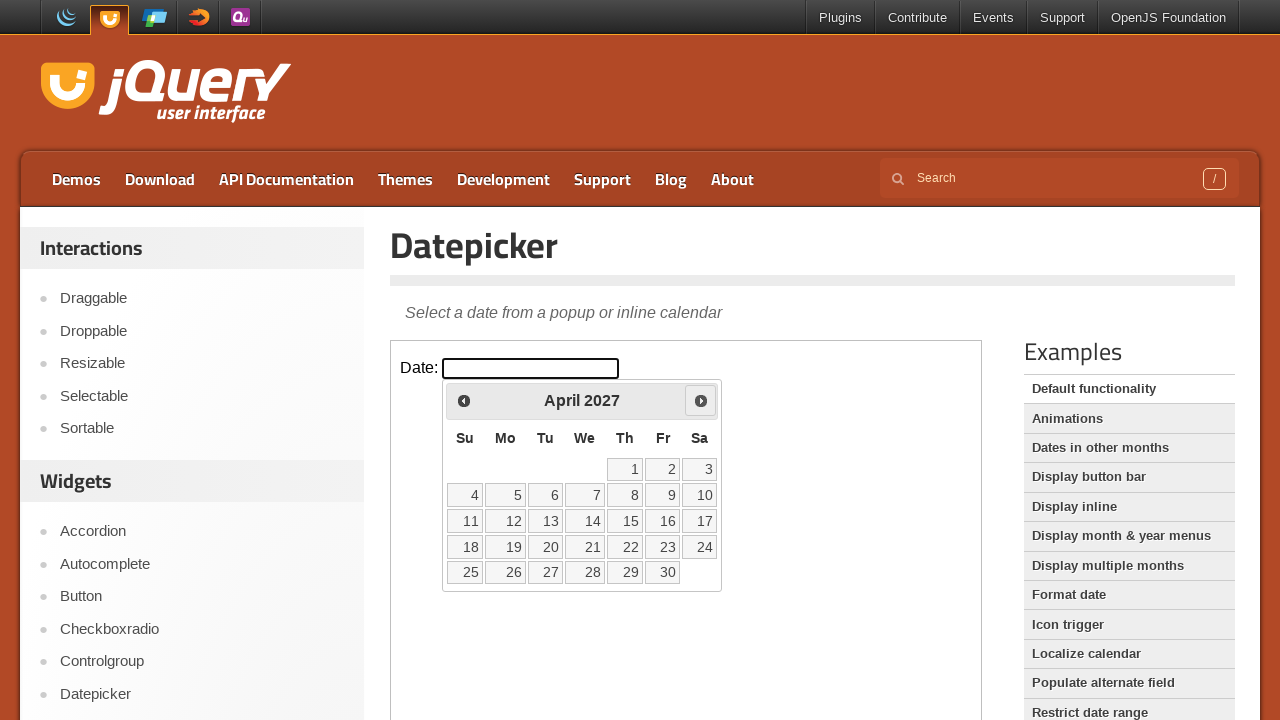

Waited for calendar to update
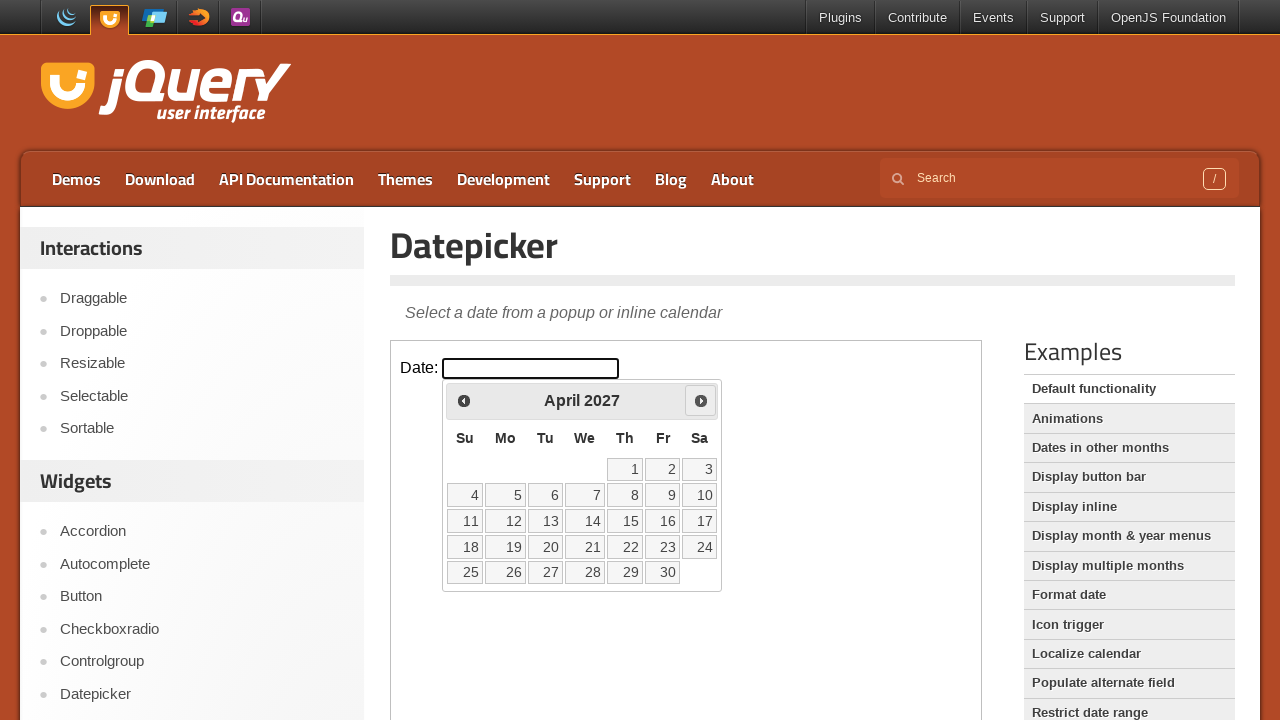

Retrieved current month/year: April 2027
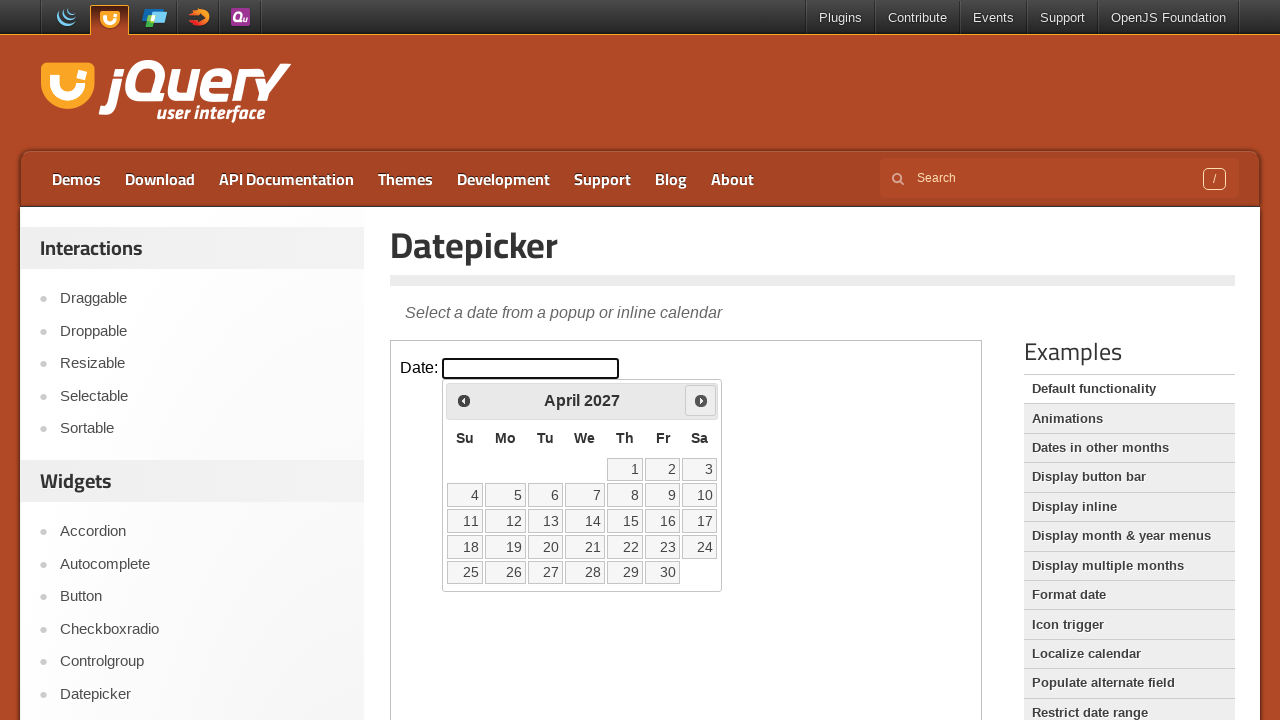

Located 30 date elements in calendar
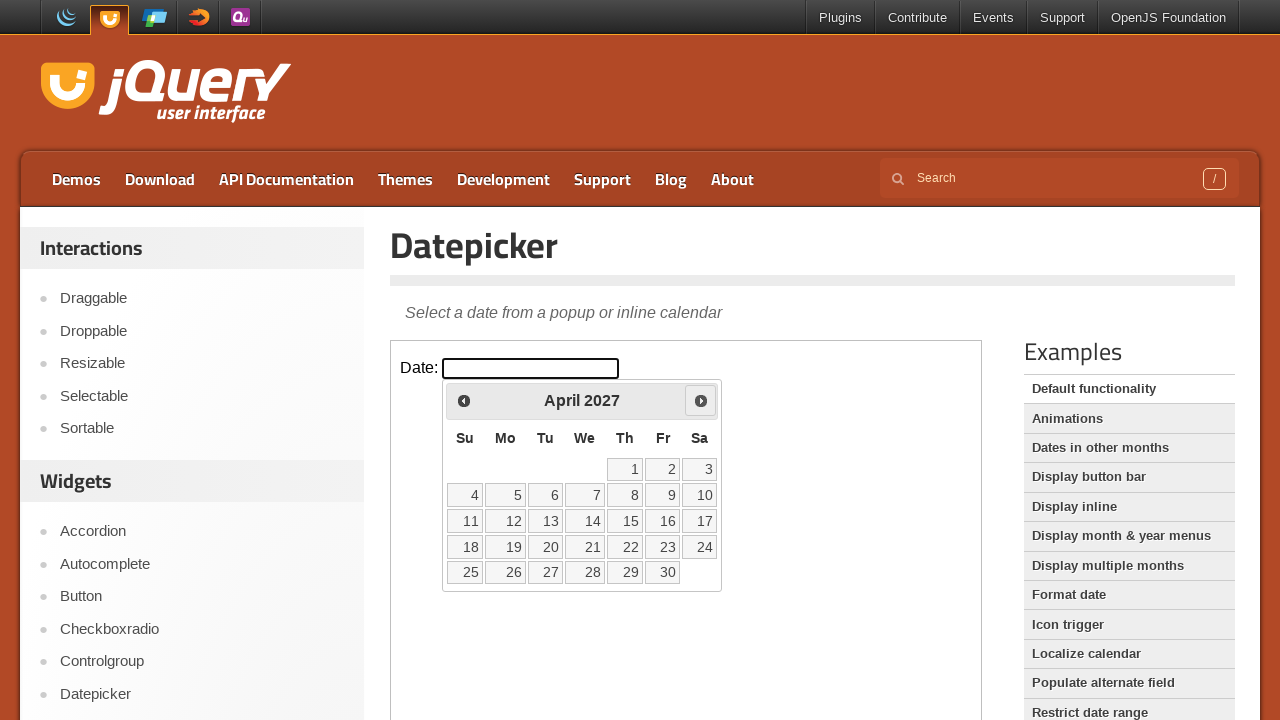

Clicked date 30 in calendar at (663, 572) on iframe.demo-frame >> internal:control=enter-frame >> table.ui-datepicker-calenda
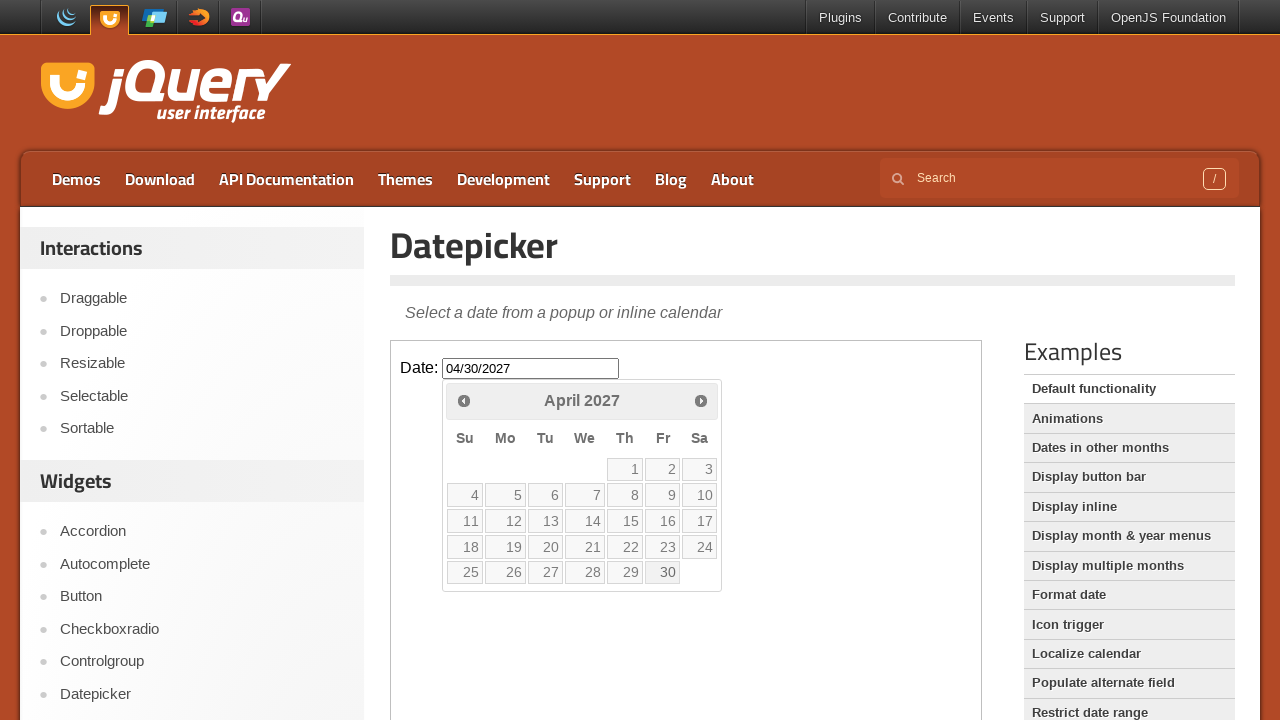

Verified datepicker input is visible
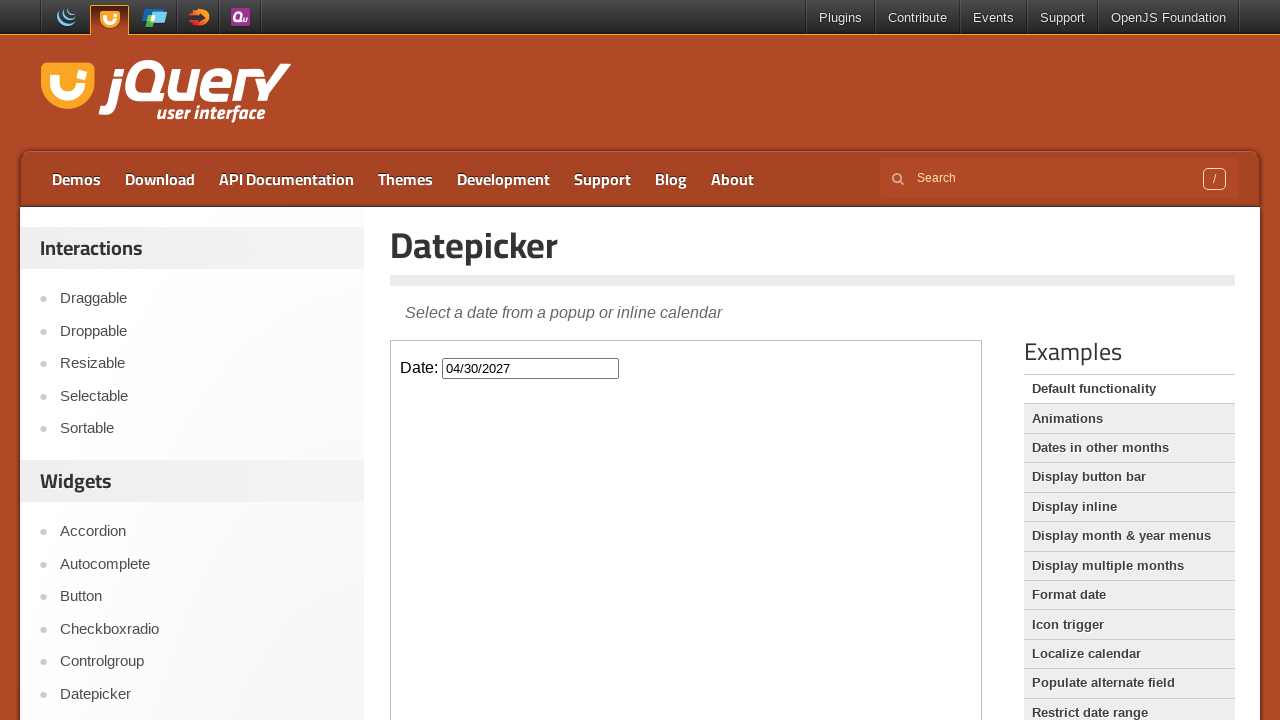

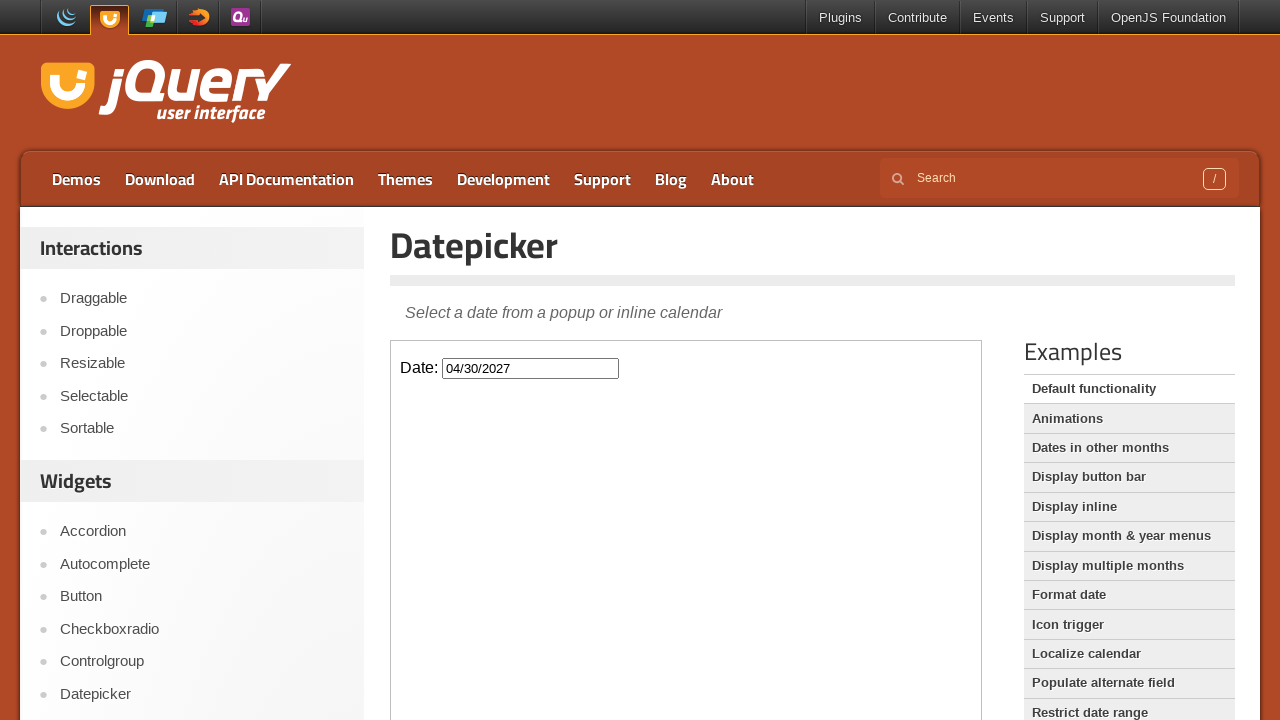